Tests a date range picker by selecting dates through the calendar UI, navigating months using previous/next buttons to reach target dates

Starting URL: https://www.lambdatest.com/selenium-playground/bootstrap-date-picker-demo

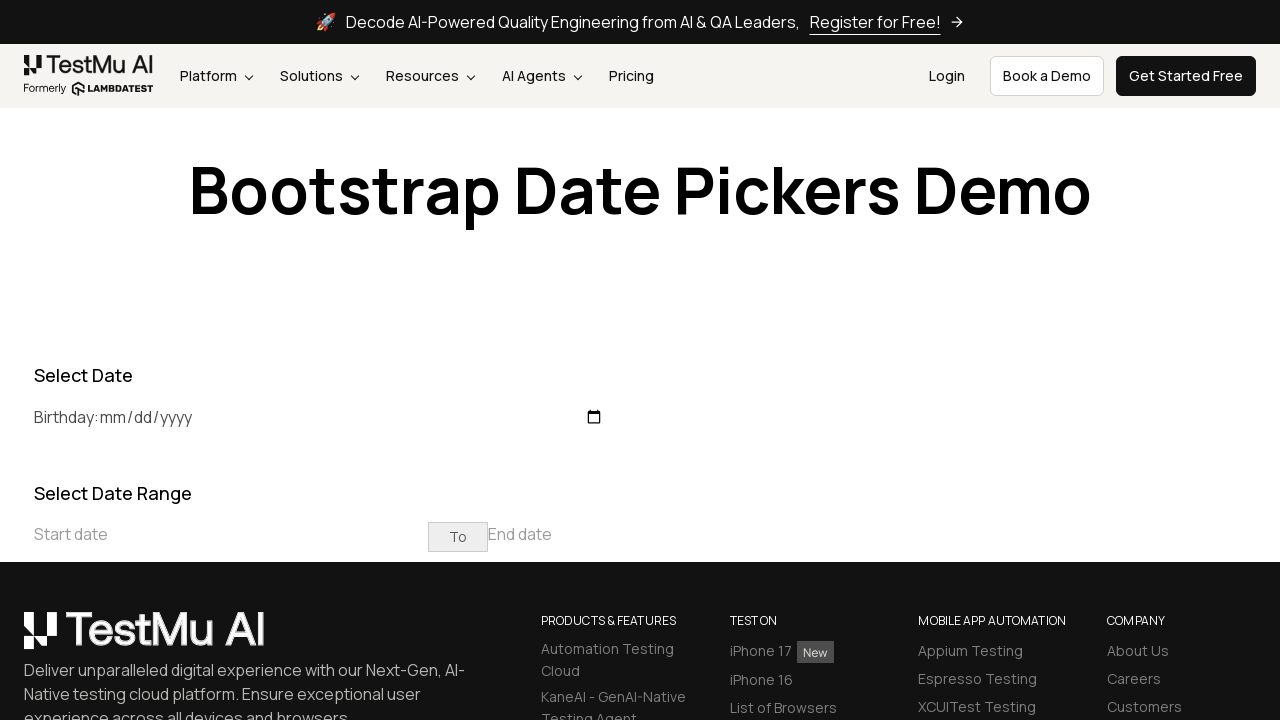

Clicked on start date input to open date picker at (231, 534) on xpath=//input[@placeholder='Start date']
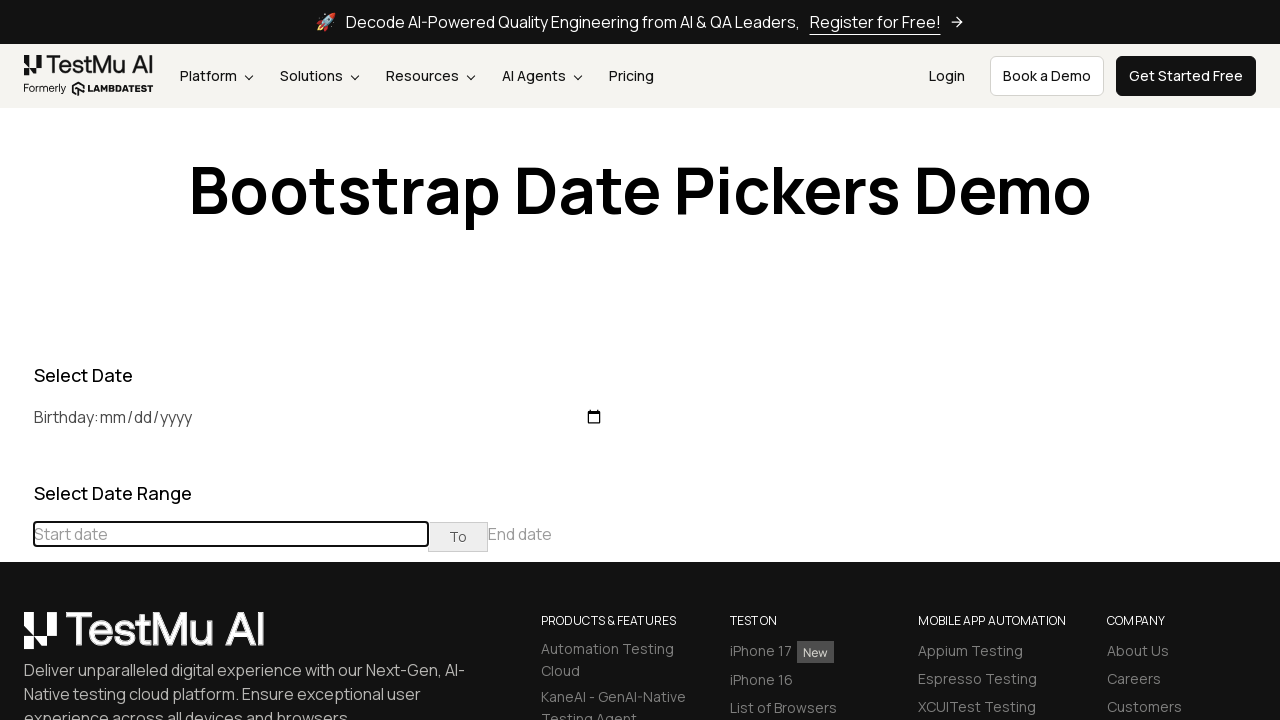

Clicked next month button to navigate to April 2030 at (216, 465) on xpath=//div[@class='datepicker-days']//th[@class='next']
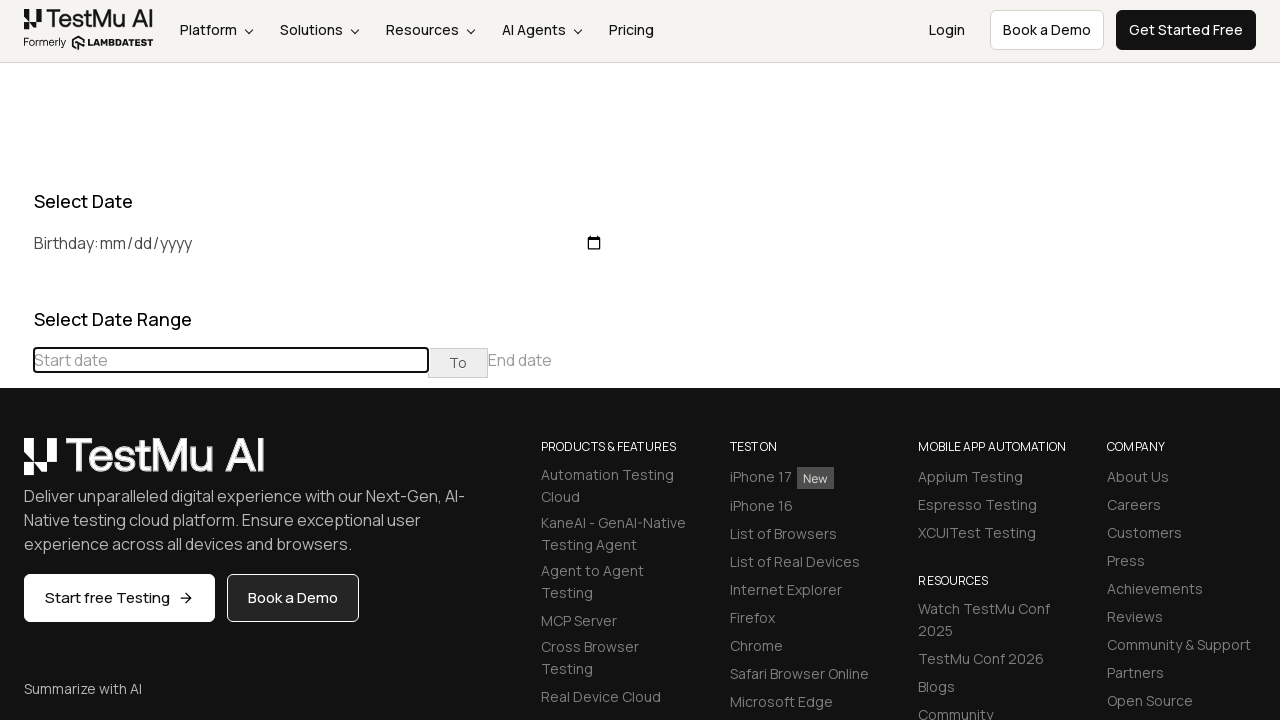

Clicked next month button to navigate to April 2030 at (216, 465) on xpath=//div[@class='datepicker-days']//th[@class='next']
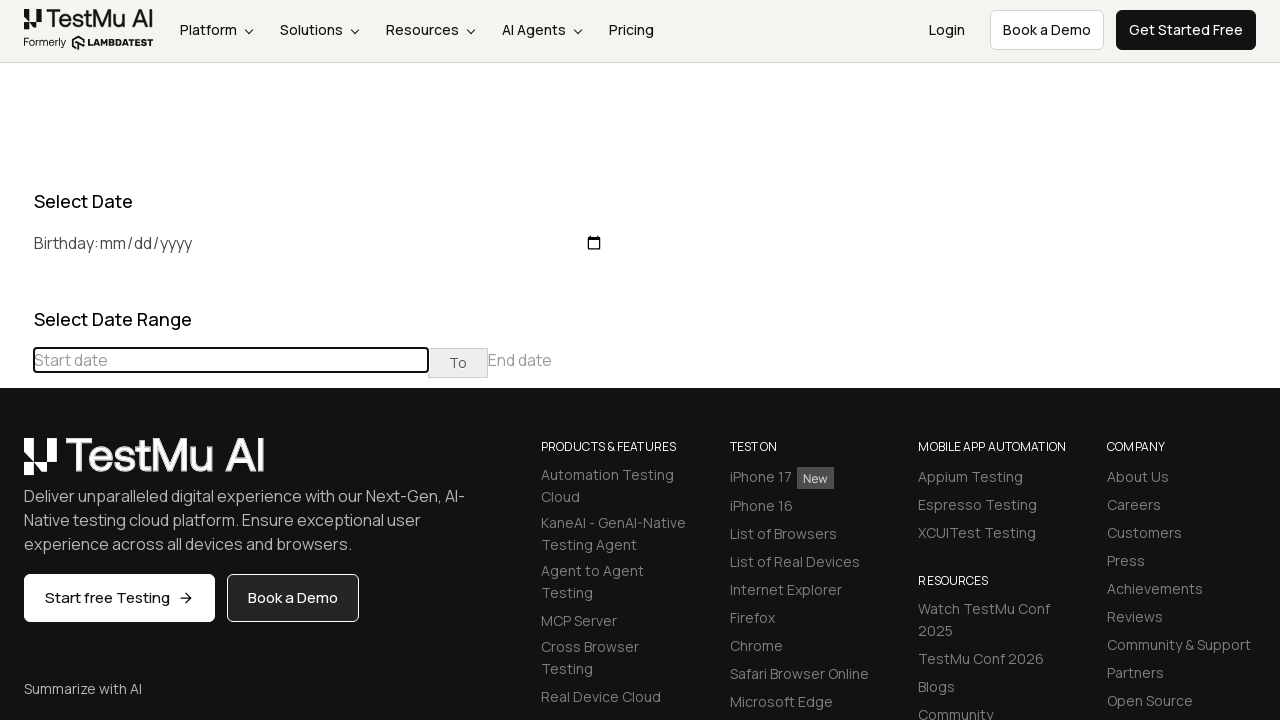

Clicked next month button to navigate to April 2030 at (216, 465) on xpath=//div[@class='datepicker-days']//th[@class='next']
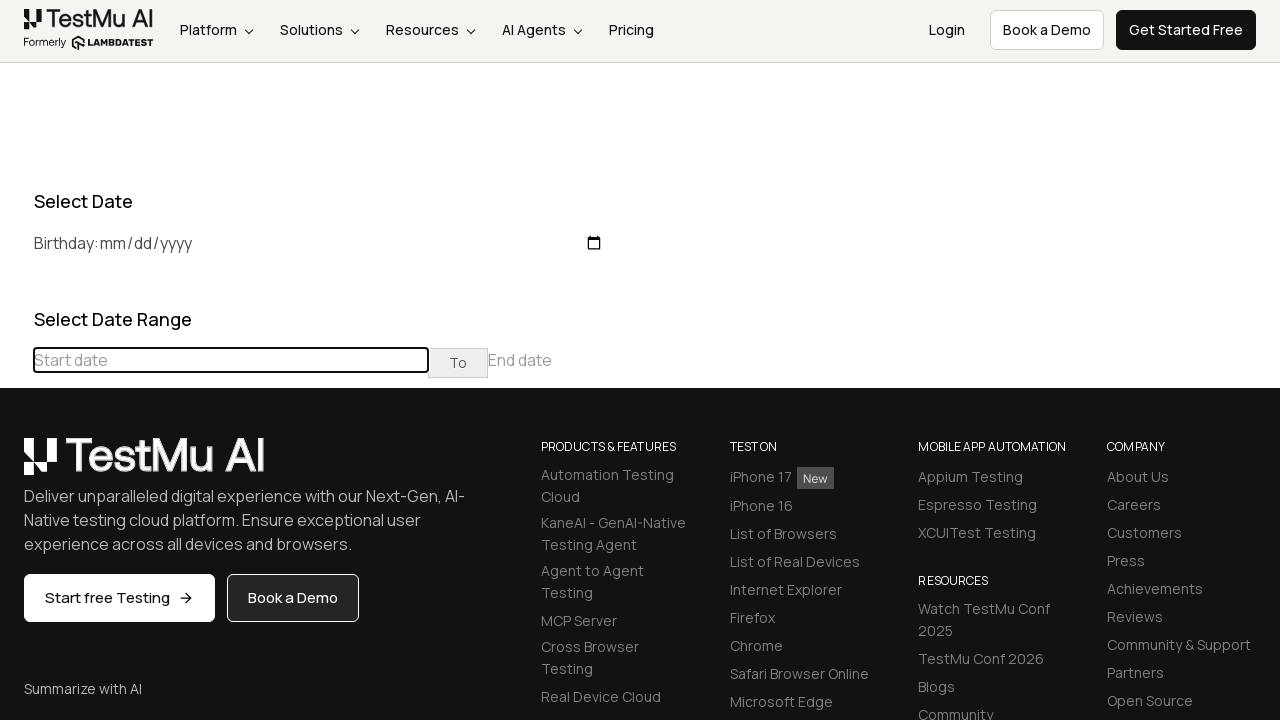

Clicked next month button to navigate to April 2030 at (216, 465) on xpath=//div[@class='datepicker-days']//th[@class='next']
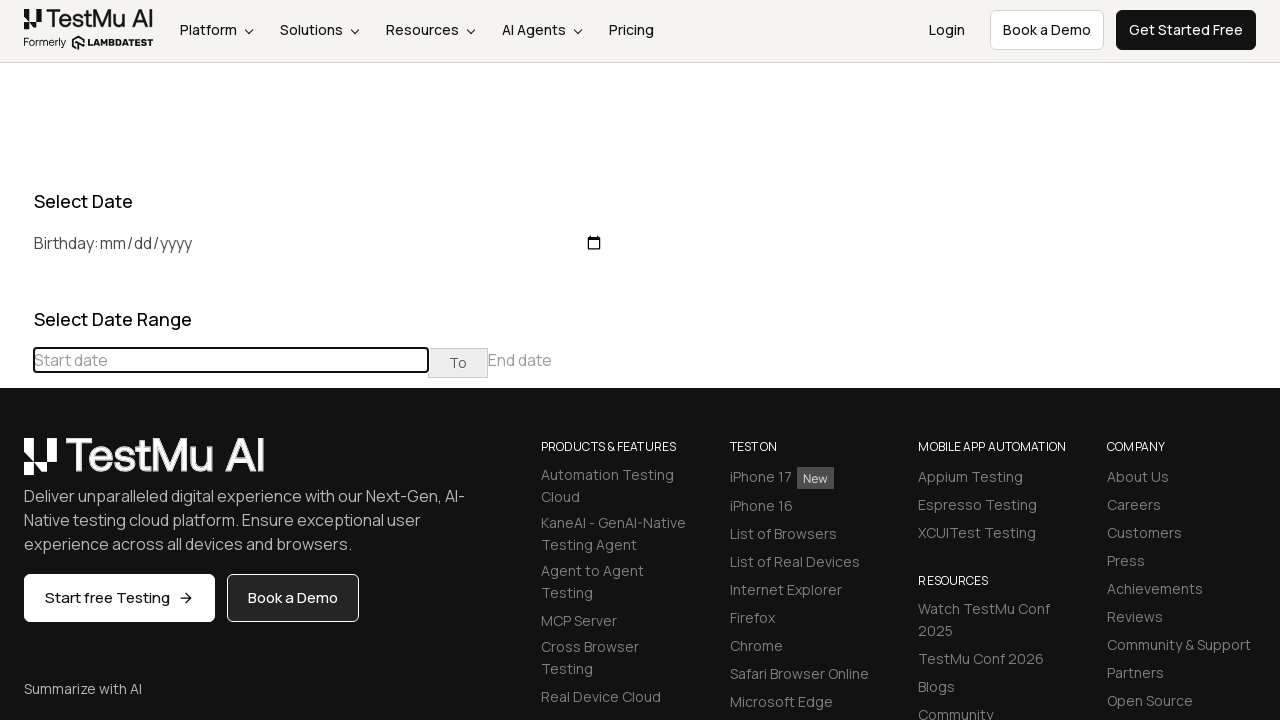

Clicked next month button to navigate to April 2030 at (216, 465) on xpath=//div[@class='datepicker-days']//th[@class='next']
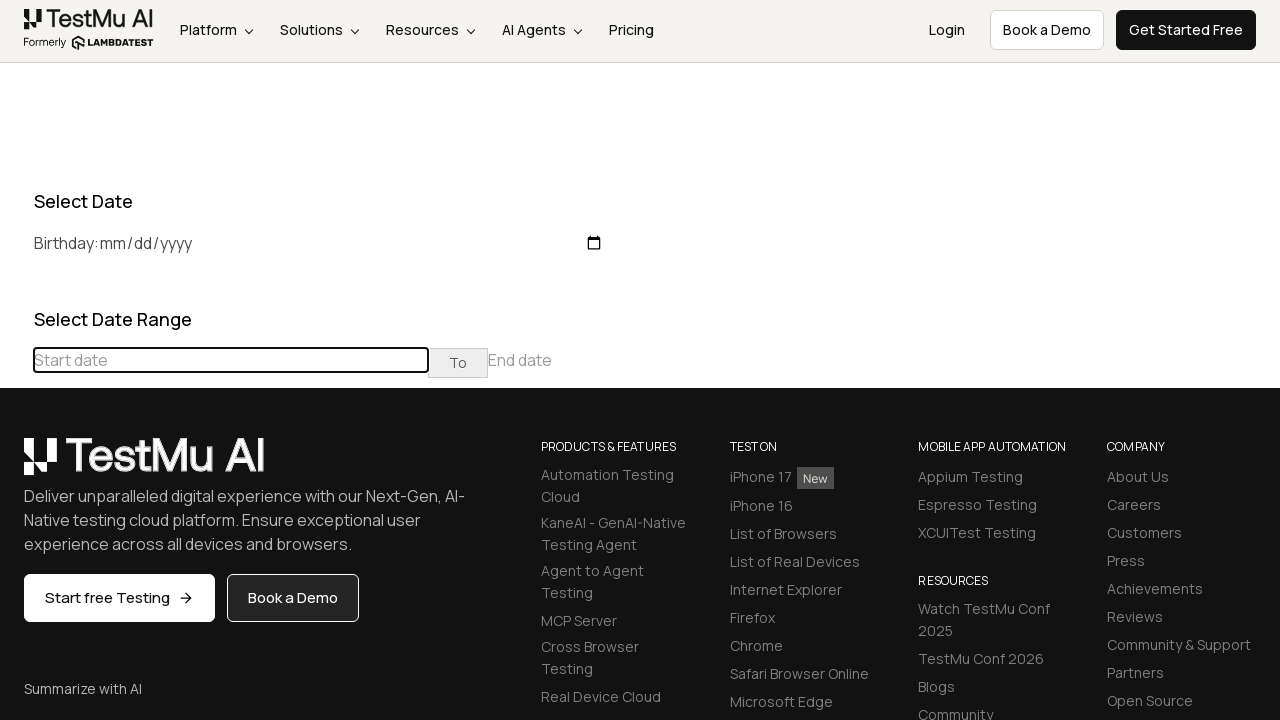

Clicked next month button to navigate to April 2030 at (216, 465) on xpath=//div[@class='datepicker-days']//th[@class='next']
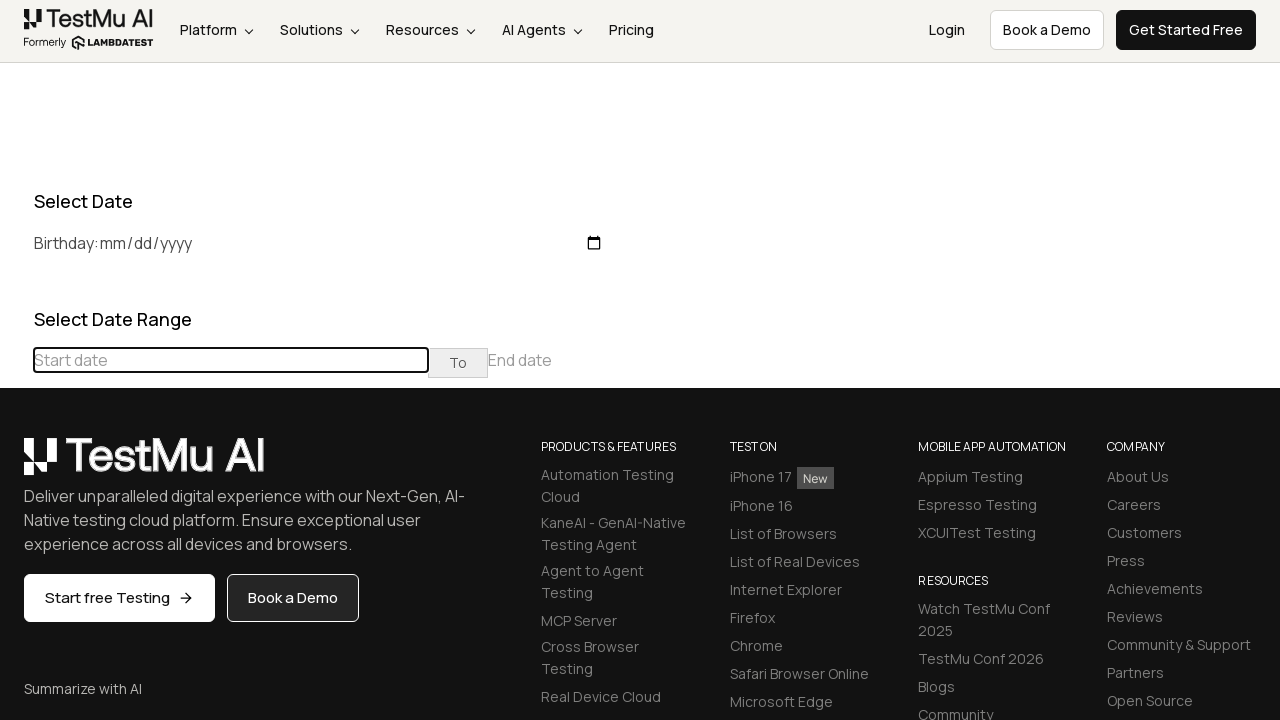

Clicked next month button to navigate to April 2030 at (216, 465) on xpath=//div[@class='datepicker-days']//th[@class='next']
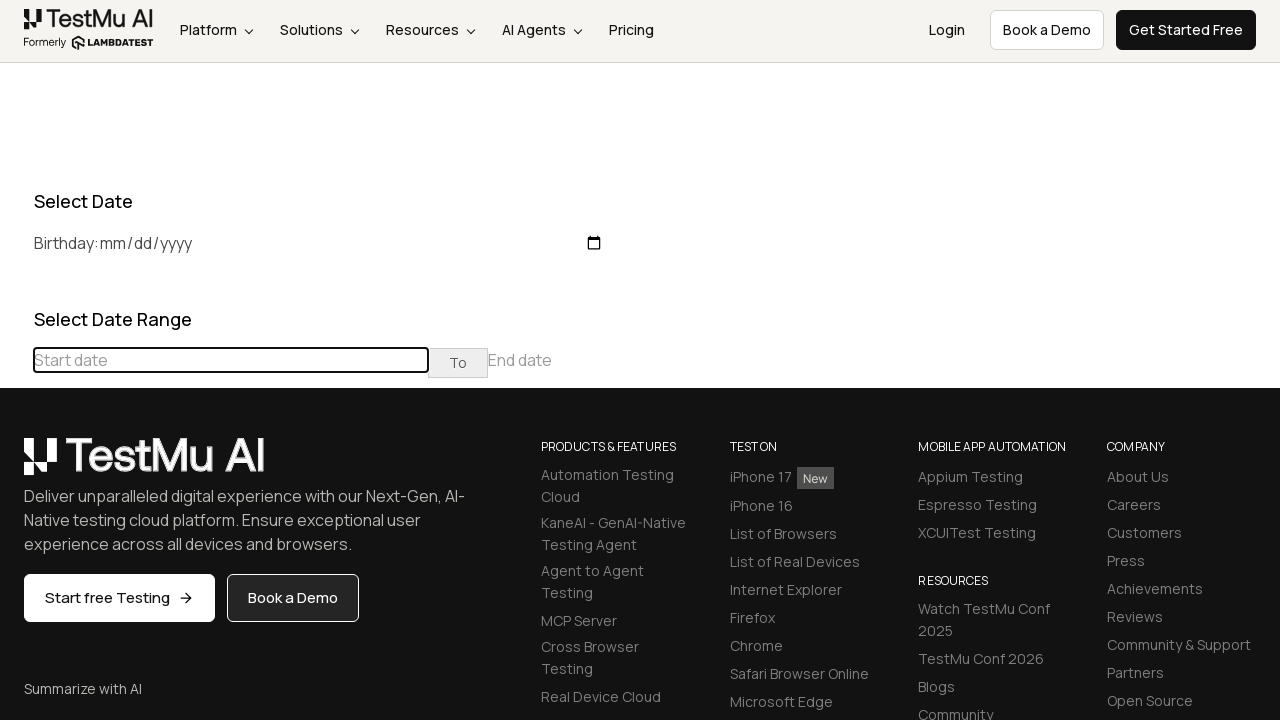

Clicked next month button to navigate to April 2030 at (216, 465) on xpath=//div[@class='datepicker-days']//th[@class='next']
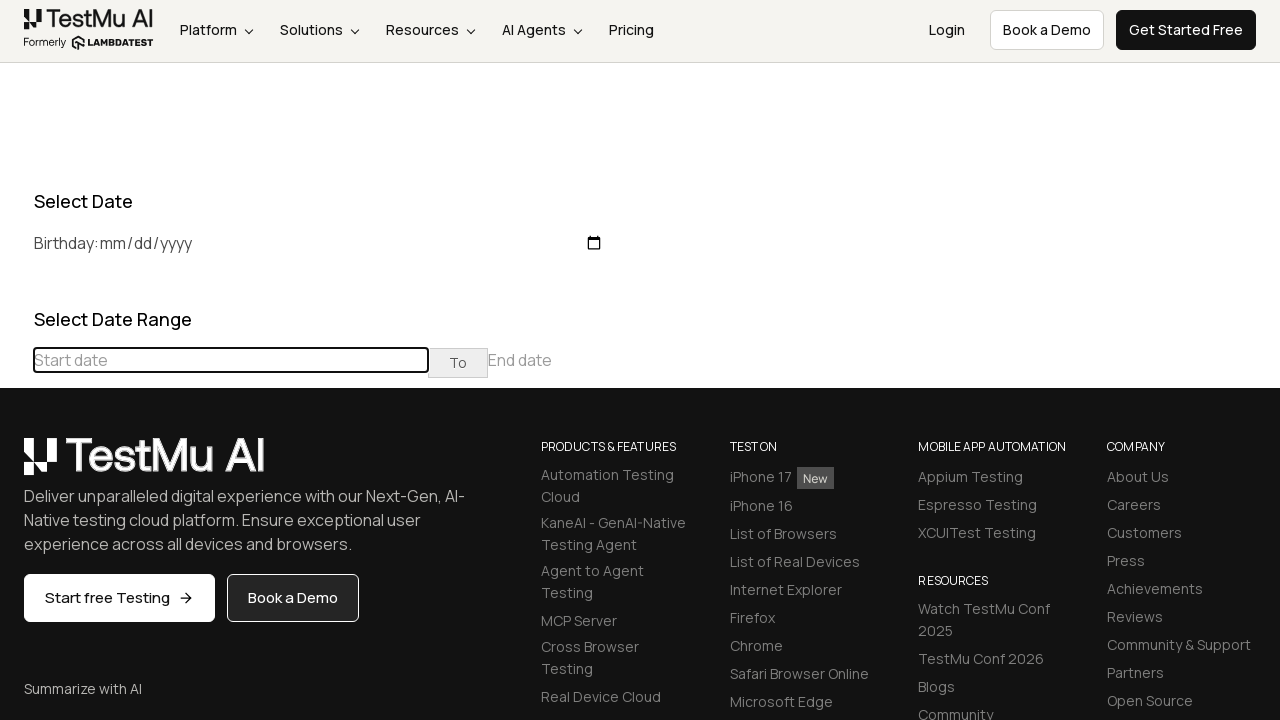

Clicked next month button to navigate to April 2030 at (216, 465) on xpath=//div[@class='datepicker-days']//th[@class='next']
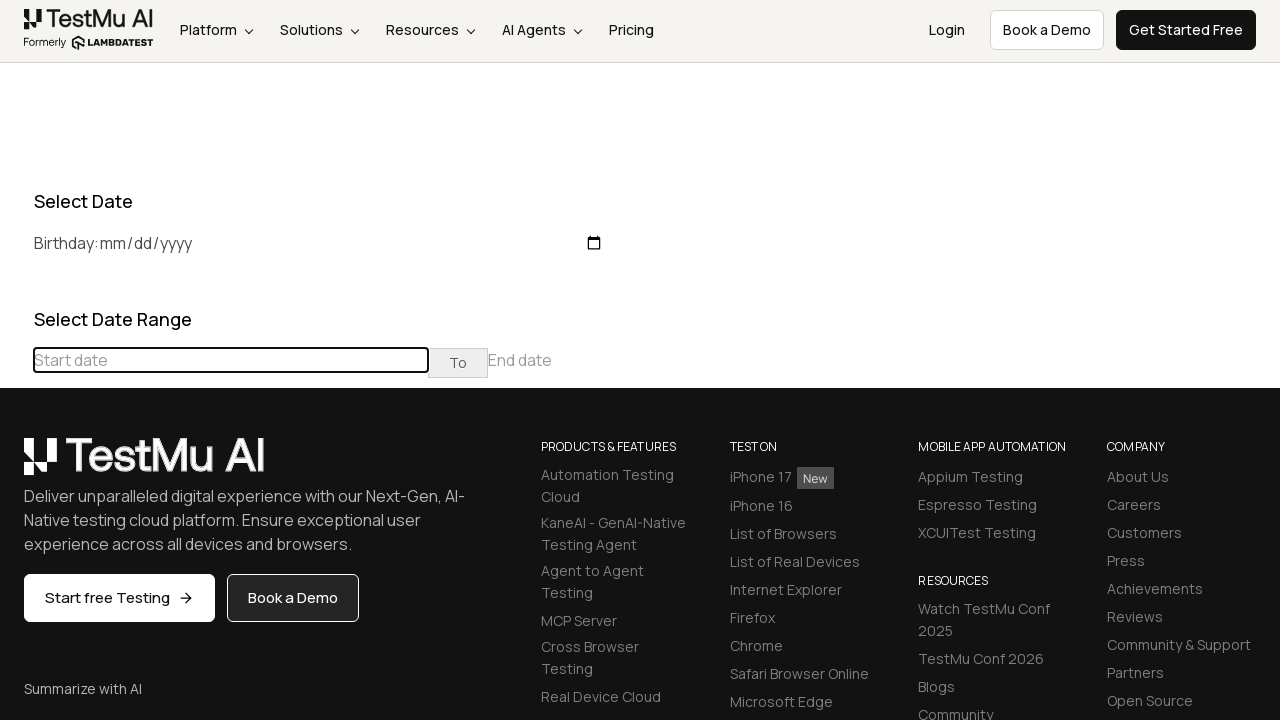

Clicked next month button to navigate to April 2030 at (216, 465) on xpath=//div[@class='datepicker-days']//th[@class='next']
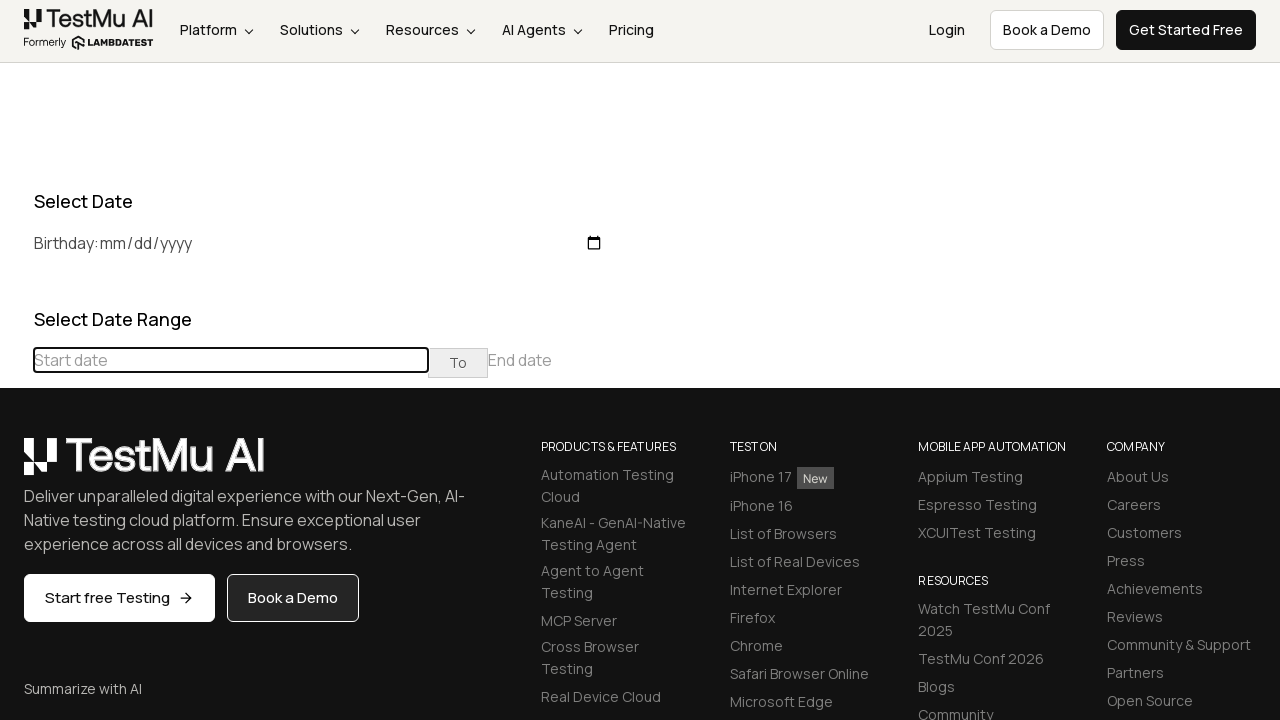

Clicked next month button to navigate to April 2030 at (216, 465) on xpath=//div[@class='datepicker-days']//th[@class='next']
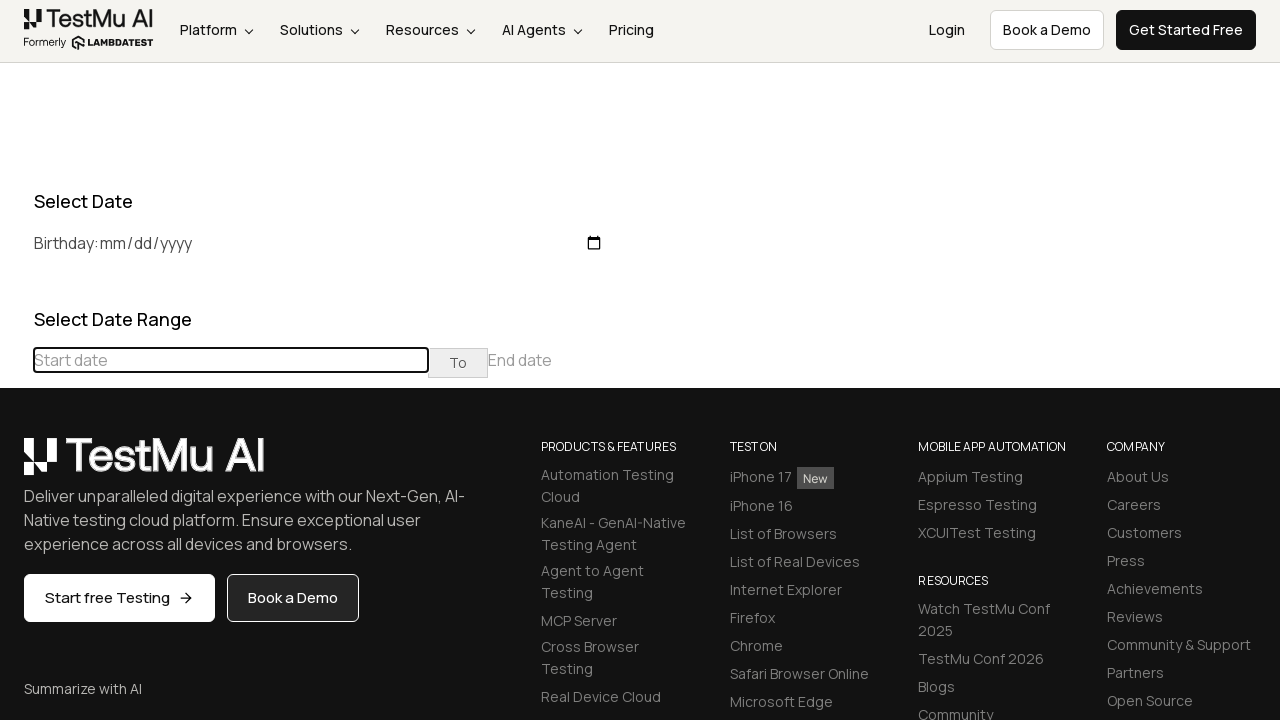

Clicked next month button to navigate to April 2030 at (216, 465) on xpath=//div[@class='datepicker-days']//th[@class='next']
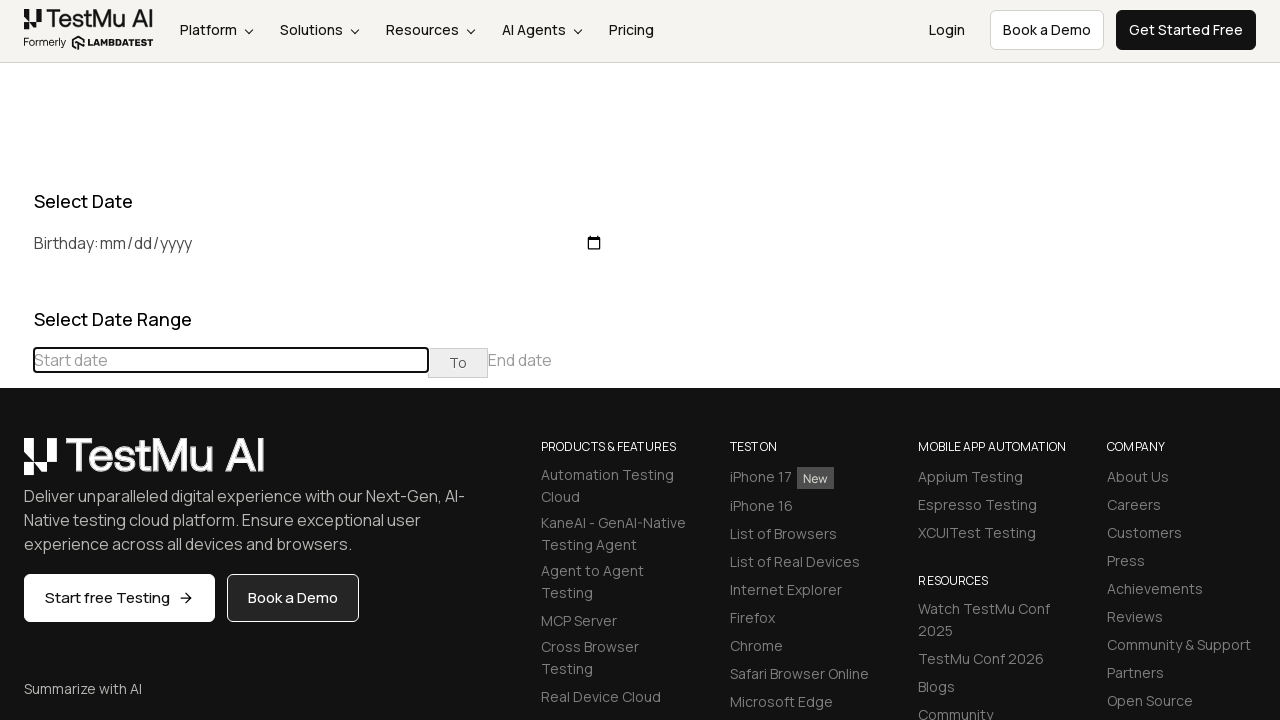

Clicked next month button to navigate to April 2030 at (216, 465) on xpath=//div[@class='datepicker-days']//th[@class='next']
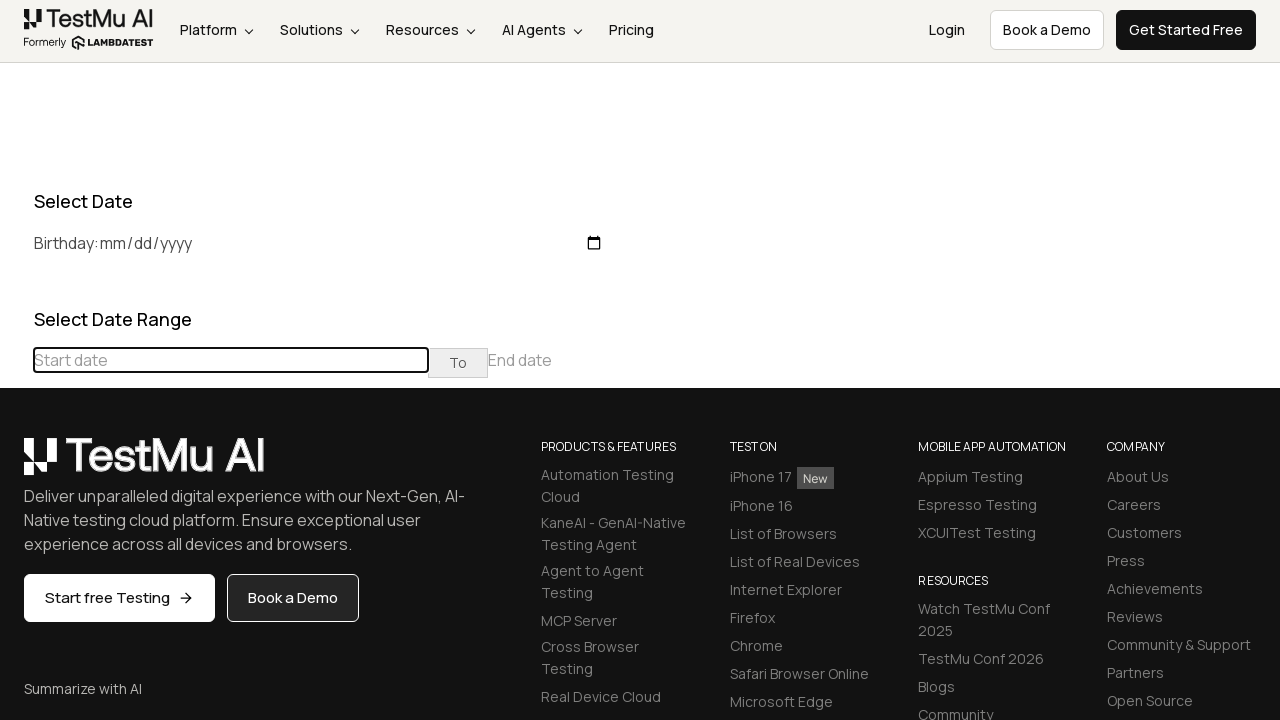

Clicked next month button to navigate to April 2030 at (216, 465) on xpath=//div[@class='datepicker-days']//th[@class='next']
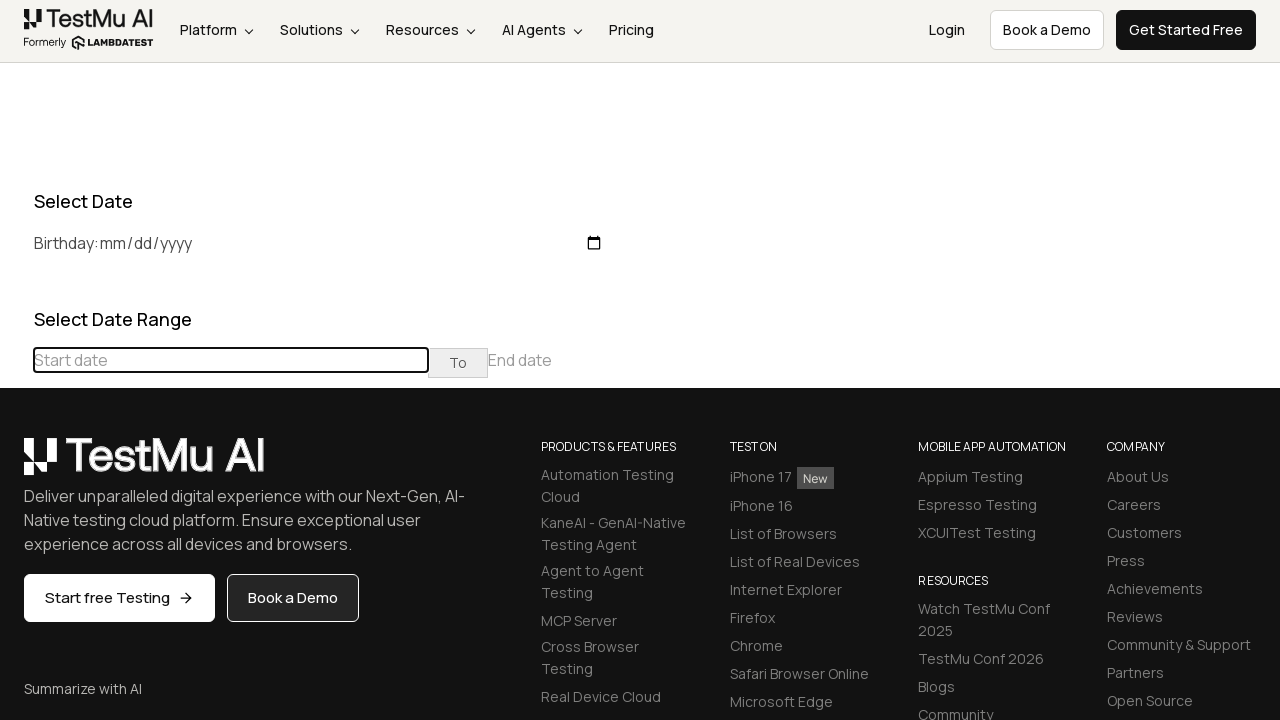

Clicked next month button to navigate to April 2030 at (216, 465) on xpath=//div[@class='datepicker-days']//th[@class='next']
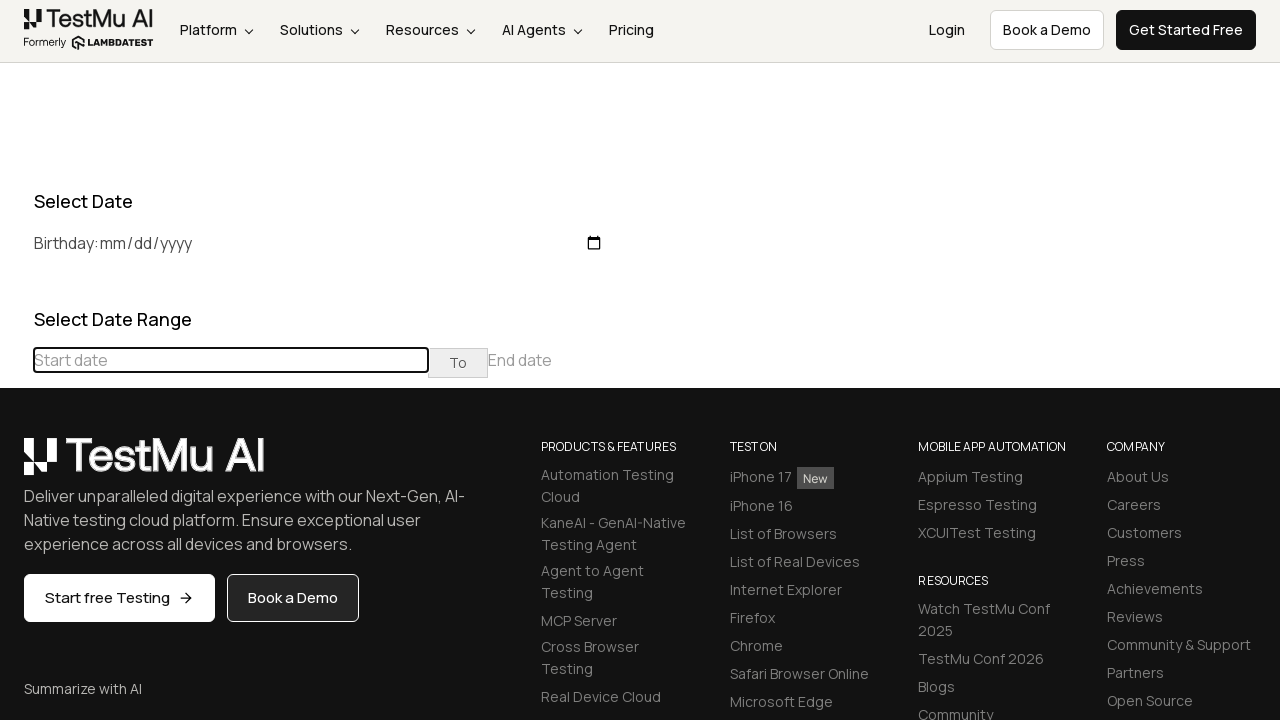

Clicked next month button to navigate to April 2030 at (216, 465) on xpath=//div[@class='datepicker-days']//th[@class='next']
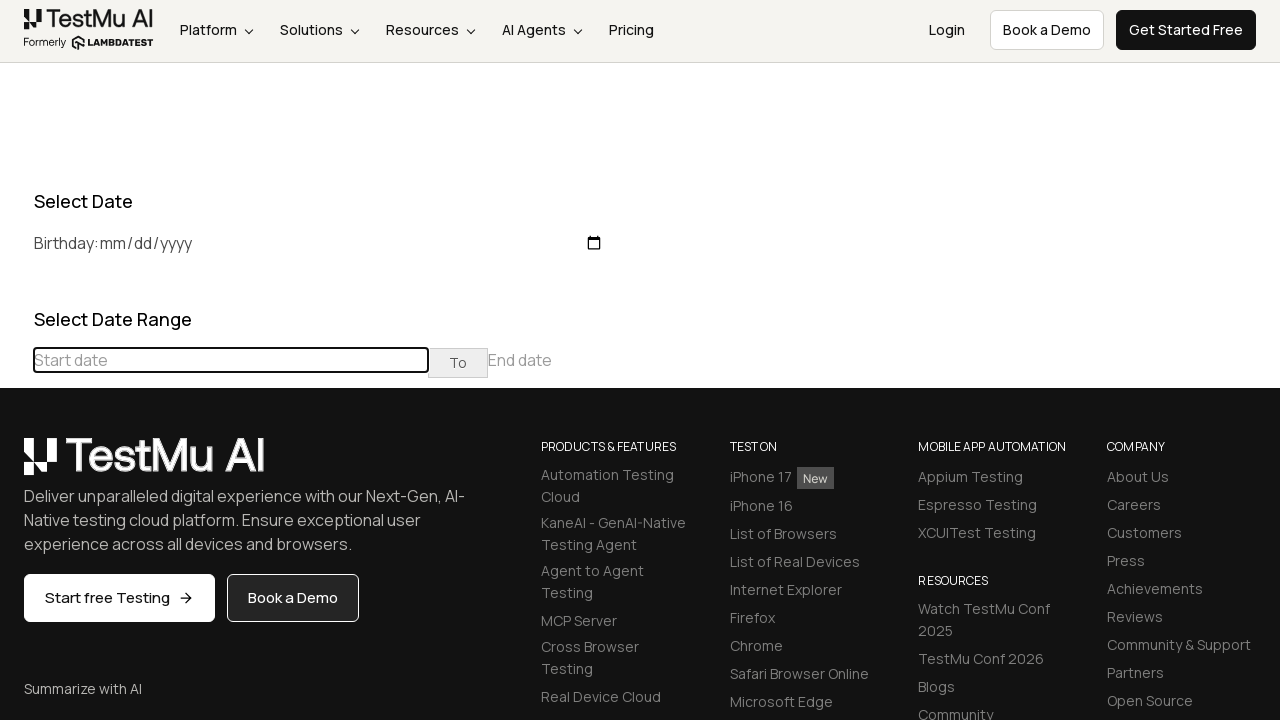

Clicked next month button to navigate to April 2030 at (216, 465) on xpath=//div[@class='datepicker-days']//th[@class='next']
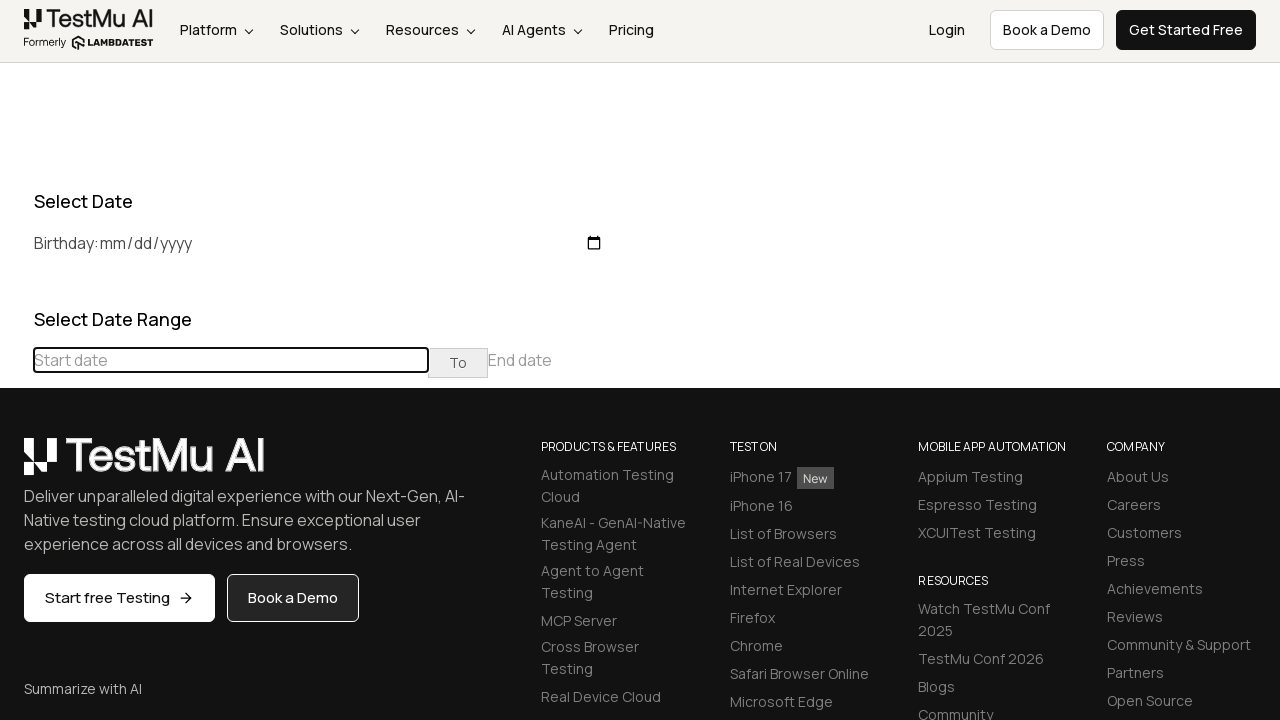

Clicked next month button to navigate to April 2030 at (216, 465) on xpath=//div[@class='datepicker-days']//th[@class='next']
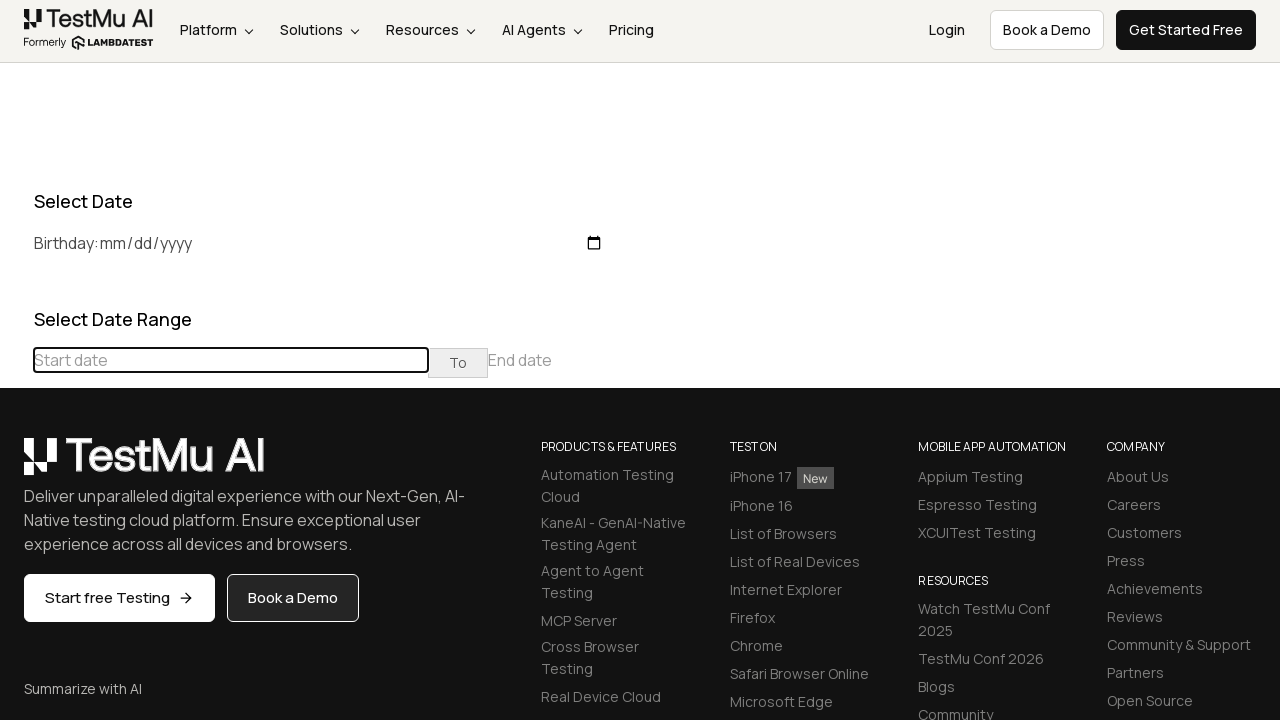

Clicked next month button to navigate to April 2030 at (216, 465) on xpath=//div[@class='datepicker-days']//th[@class='next']
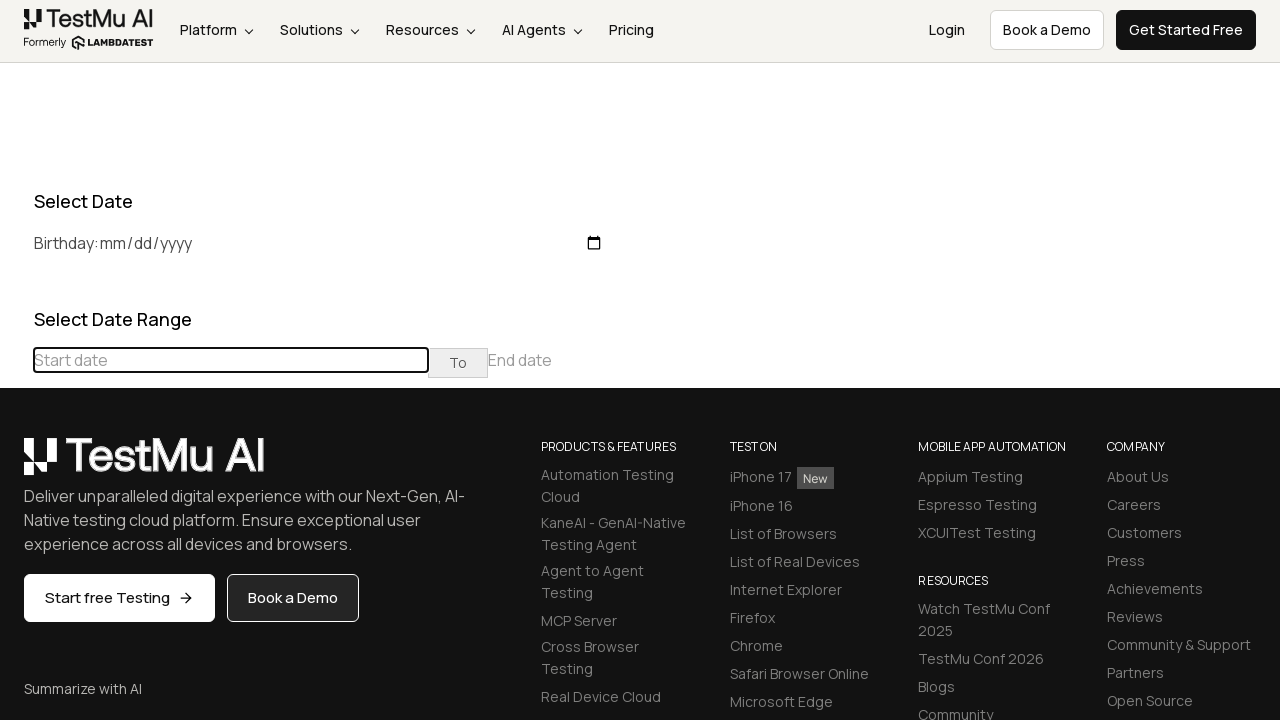

Clicked next month button to navigate to April 2030 at (216, 465) on xpath=//div[@class='datepicker-days']//th[@class='next']
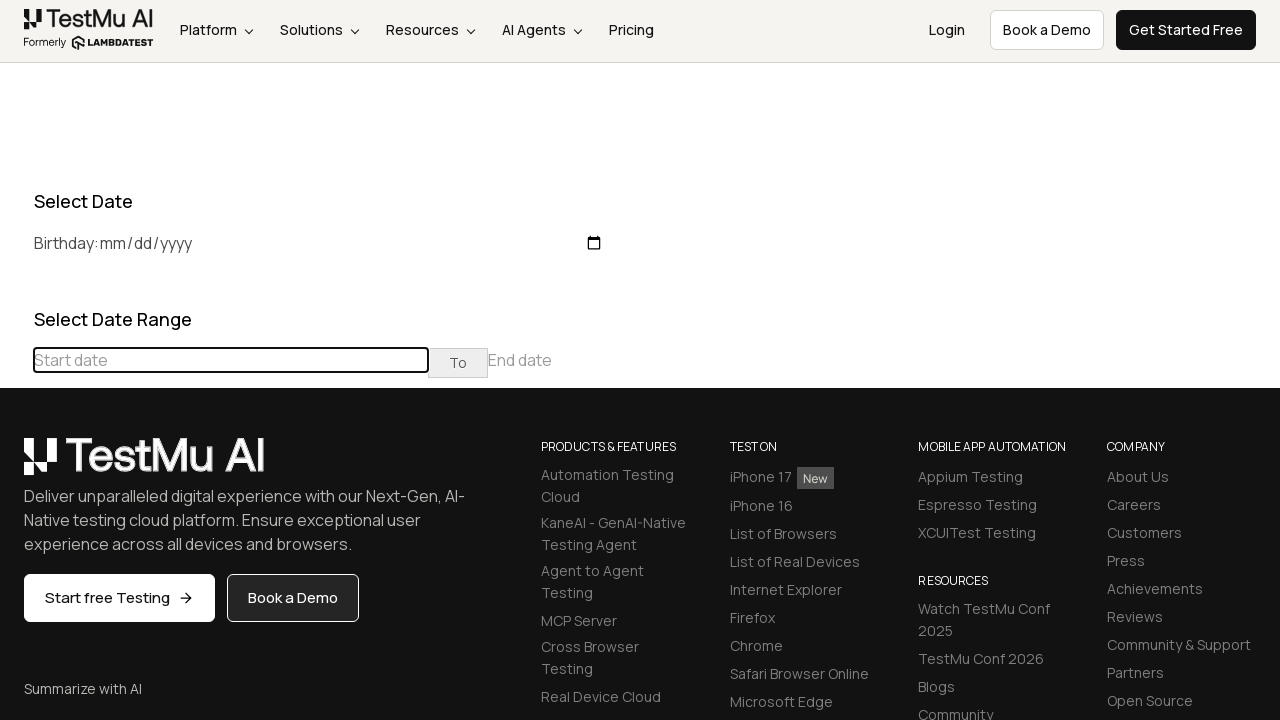

Clicked next month button to navigate to April 2030 at (216, 465) on xpath=//div[@class='datepicker-days']//th[@class='next']
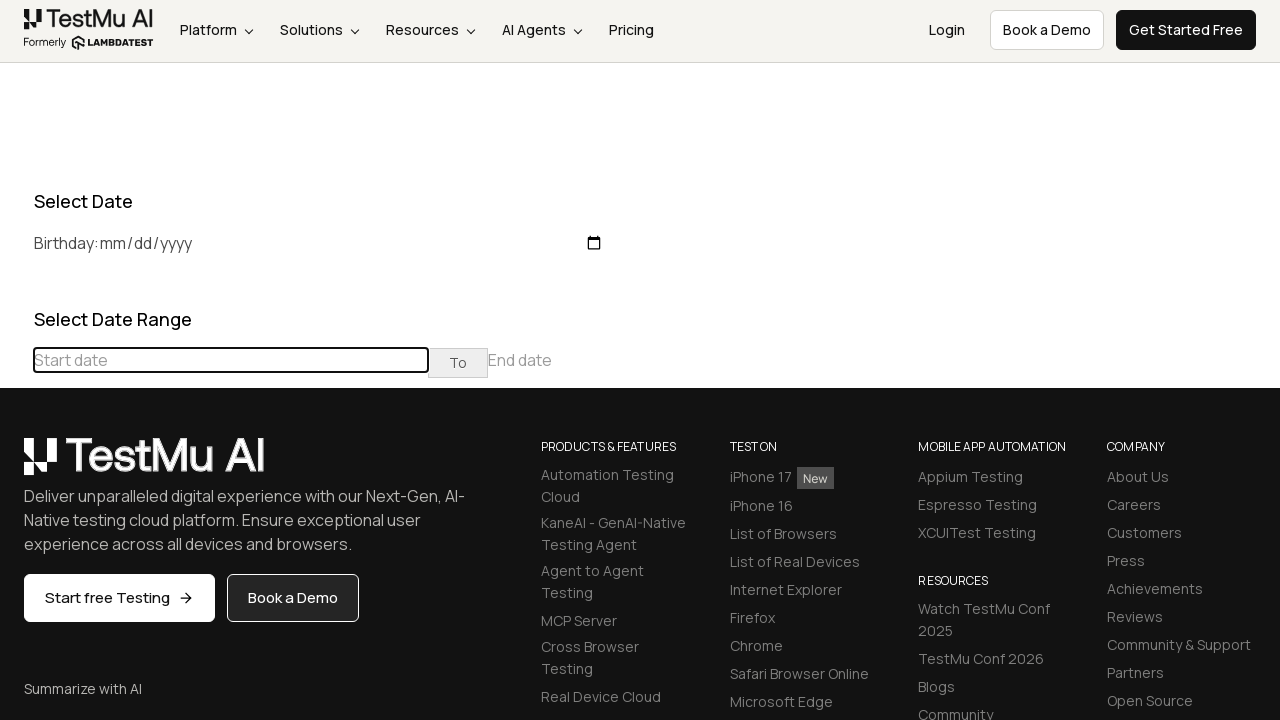

Clicked next month button to navigate to April 2030 at (216, 465) on xpath=//div[@class='datepicker-days']//th[@class='next']
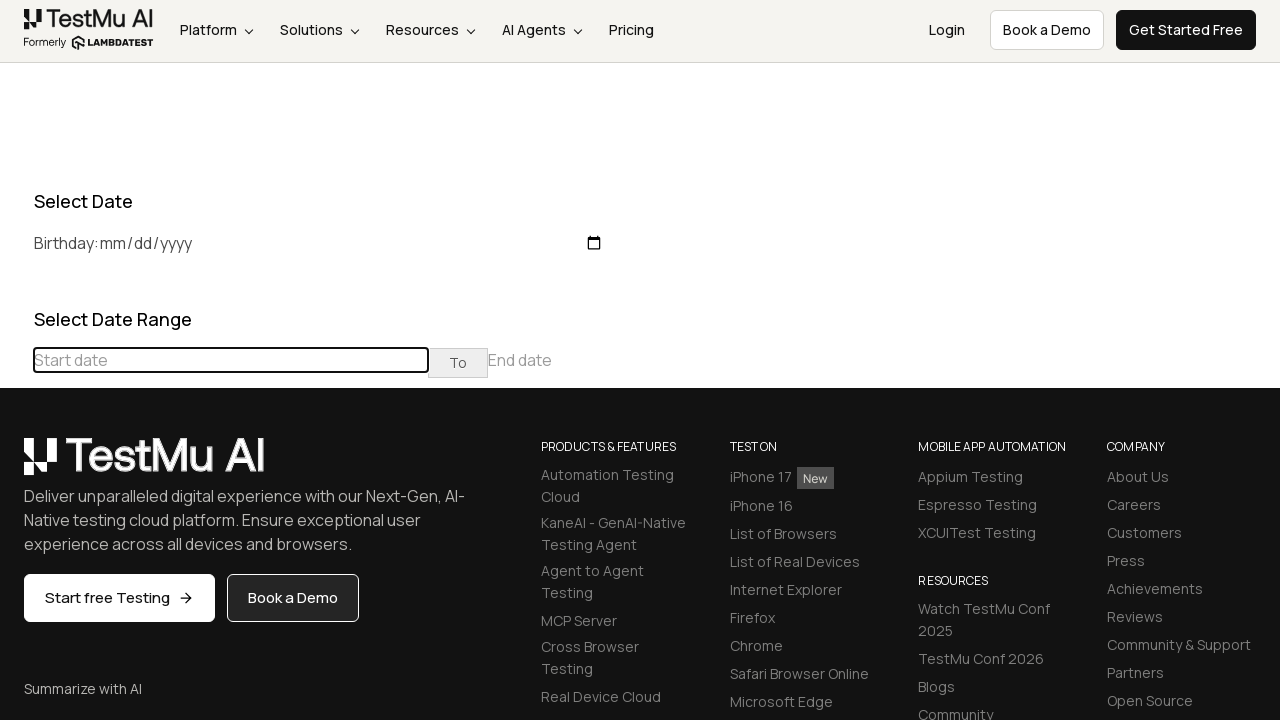

Clicked next month button to navigate to April 2030 at (216, 465) on xpath=//div[@class='datepicker-days']//th[@class='next']
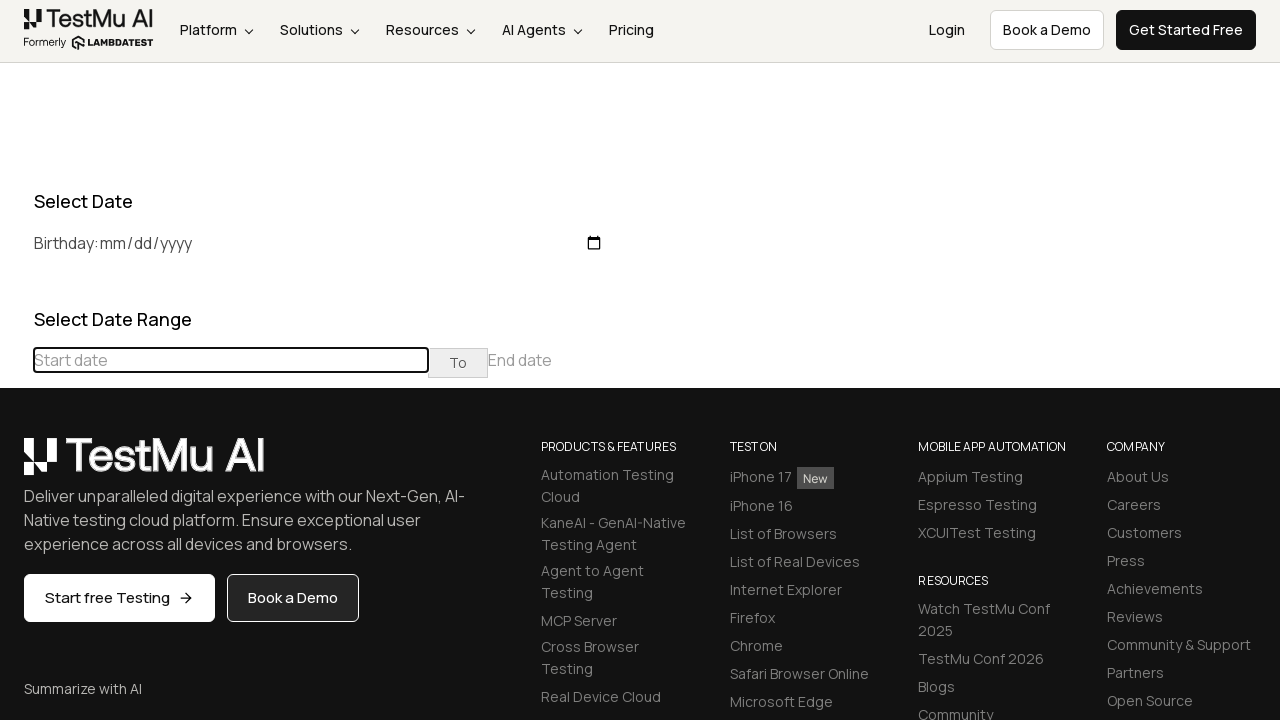

Clicked next month button to navigate to April 2030 at (216, 465) on xpath=//div[@class='datepicker-days']//th[@class='next']
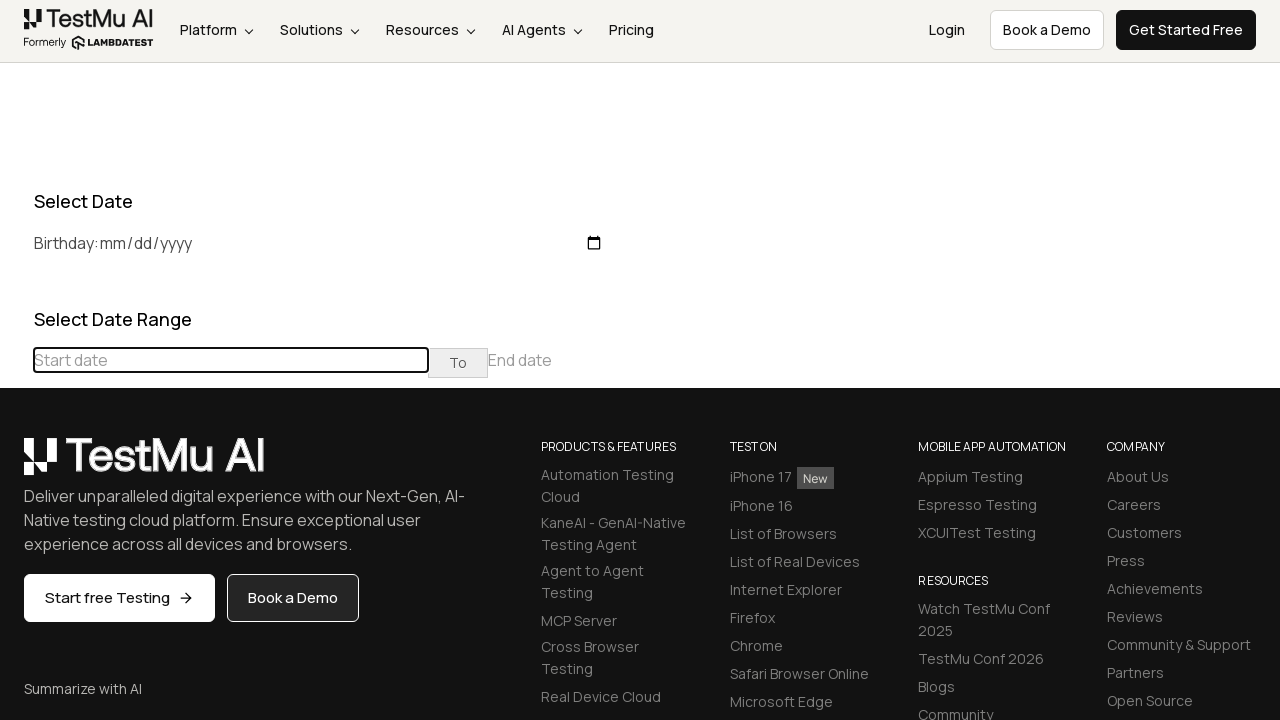

Clicked next month button to navigate to April 2030 at (216, 465) on xpath=//div[@class='datepicker-days']//th[@class='next']
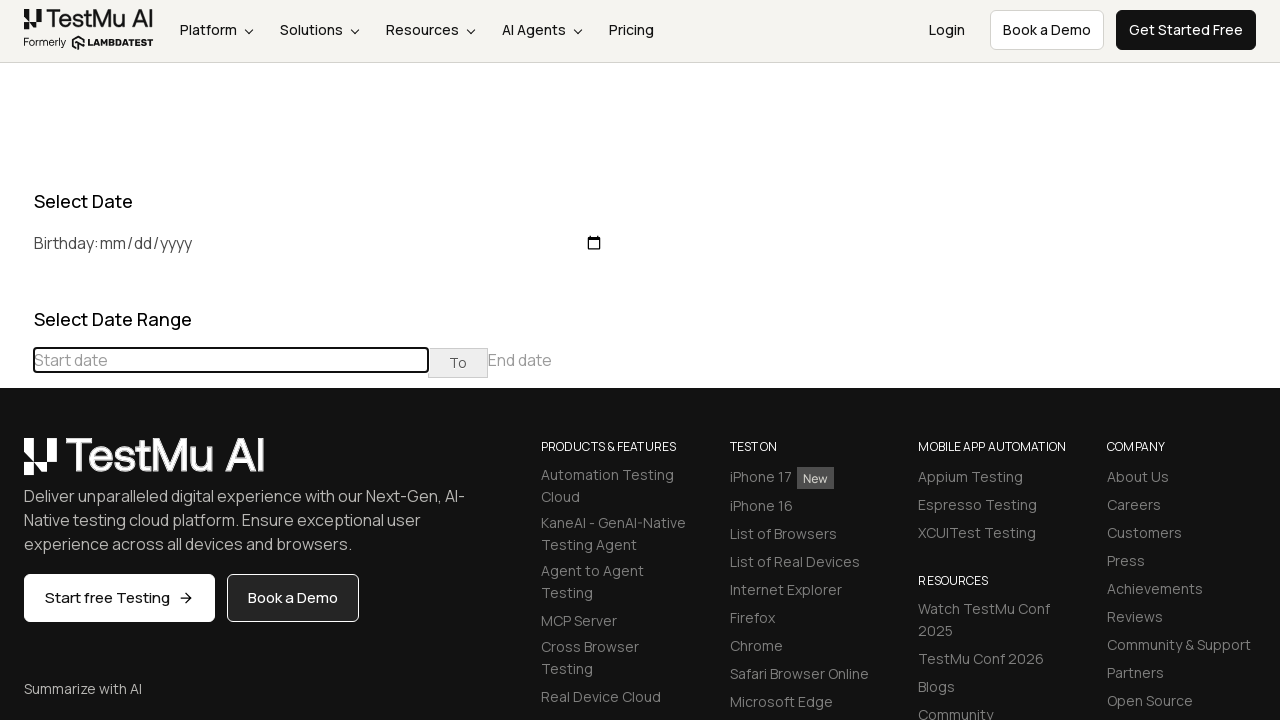

Clicked next month button to navigate to April 2030 at (216, 465) on xpath=//div[@class='datepicker-days']//th[@class='next']
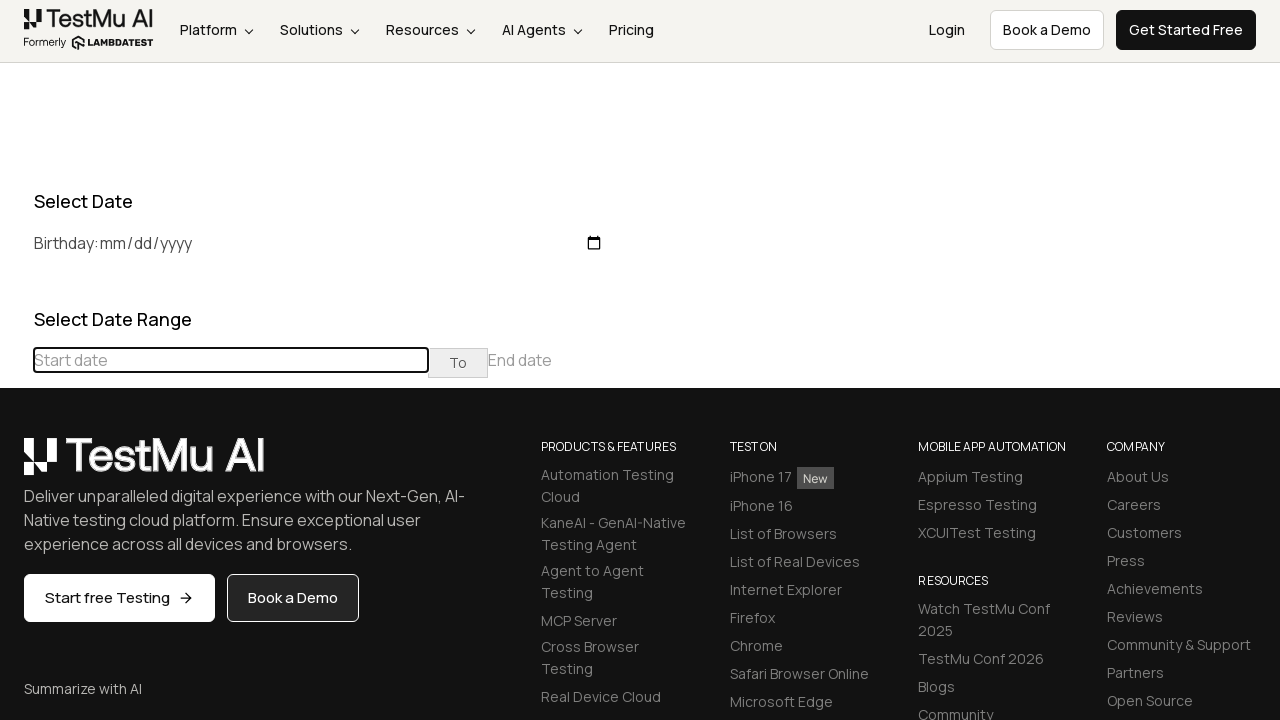

Clicked next month button to navigate to April 2030 at (216, 465) on xpath=//div[@class='datepicker-days']//th[@class='next']
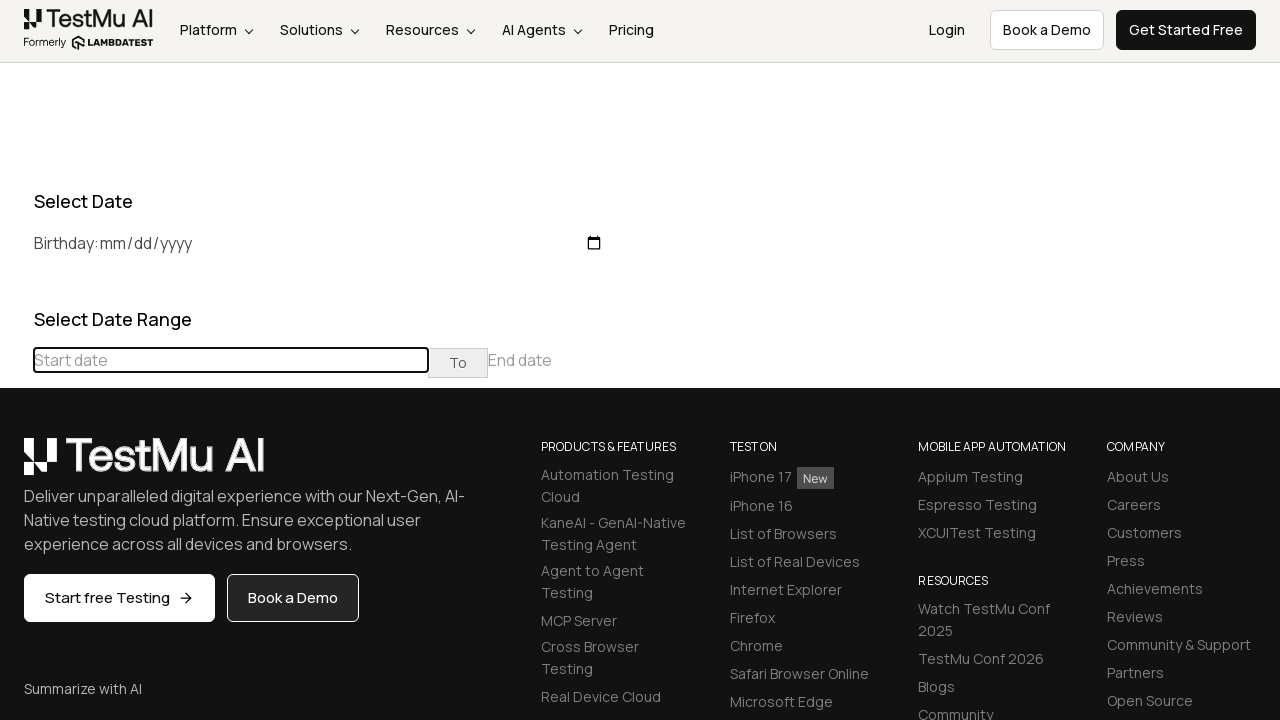

Clicked next month button to navigate to April 2030 at (216, 465) on xpath=//div[@class='datepicker-days']//th[@class='next']
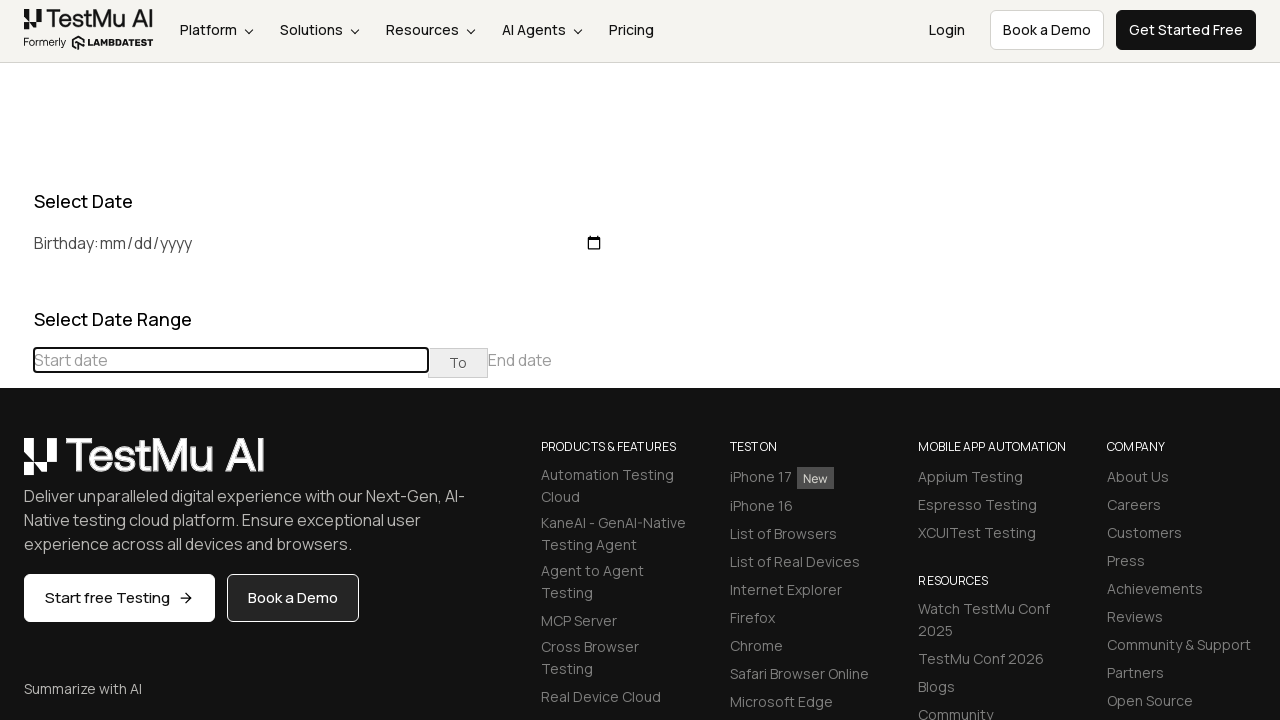

Clicked next month button to navigate to April 2030 at (216, 465) on xpath=//div[@class='datepicker-days']//th[@class='next']
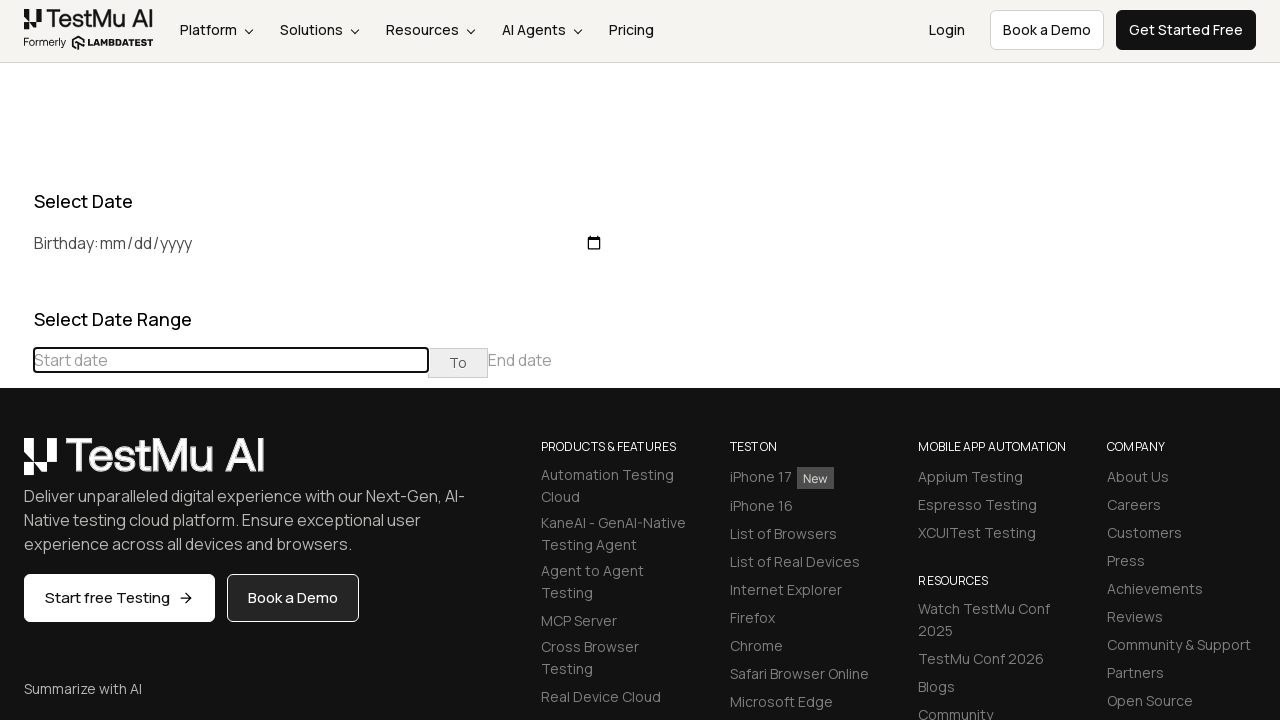

Clicked next month button to navigate to April 2030 at (216, 465) on xpath=//div[@class='datepicker-days']//th[@class='next']
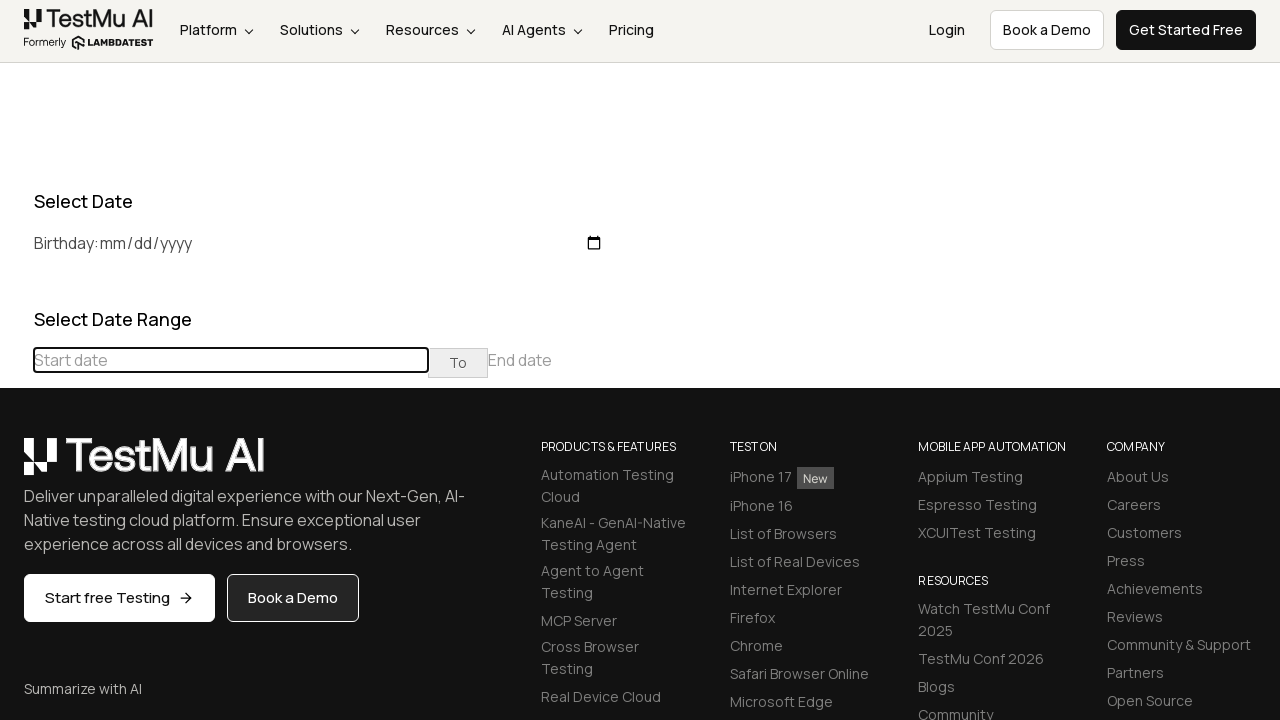

Clicked next month button to navigate to April 2030 at (216, 465) on xpath=//div[@class='datepicker-days']//th[@class='next']
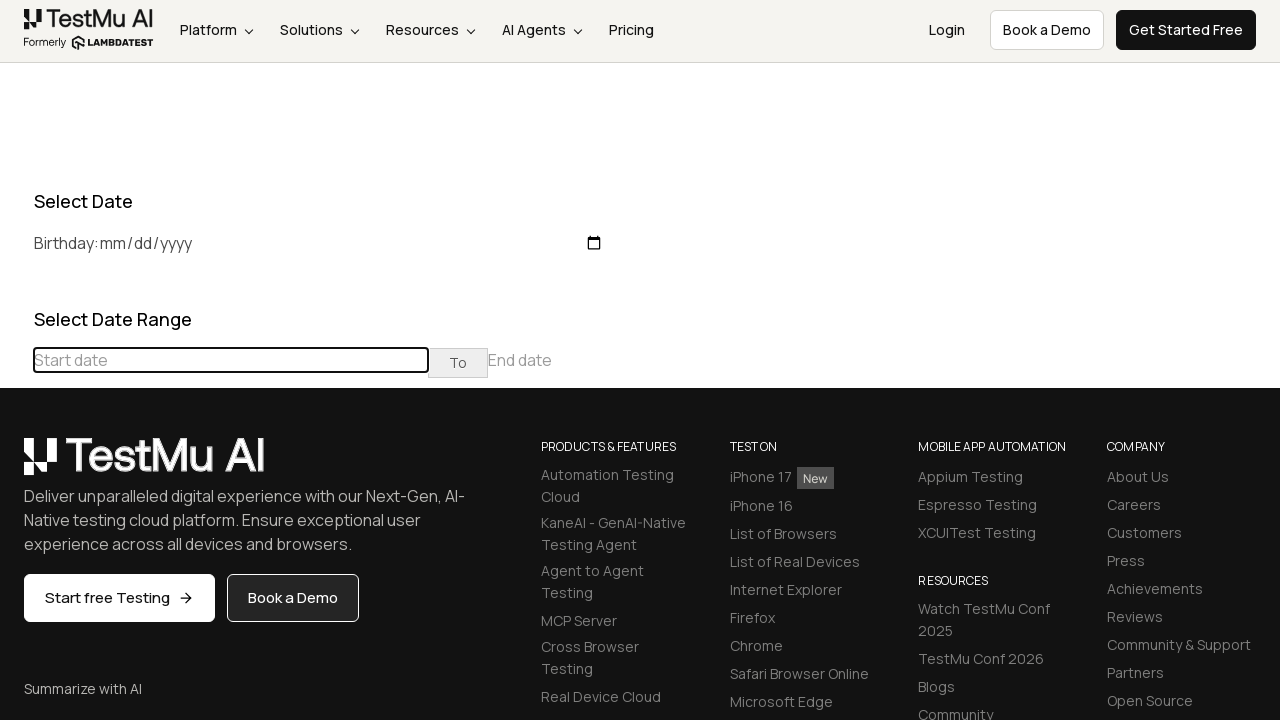

Clicked next month button to navigate to April 2030 at (216, 465) on xpath=//div[@class='datepicker-days']//th[@class='next']
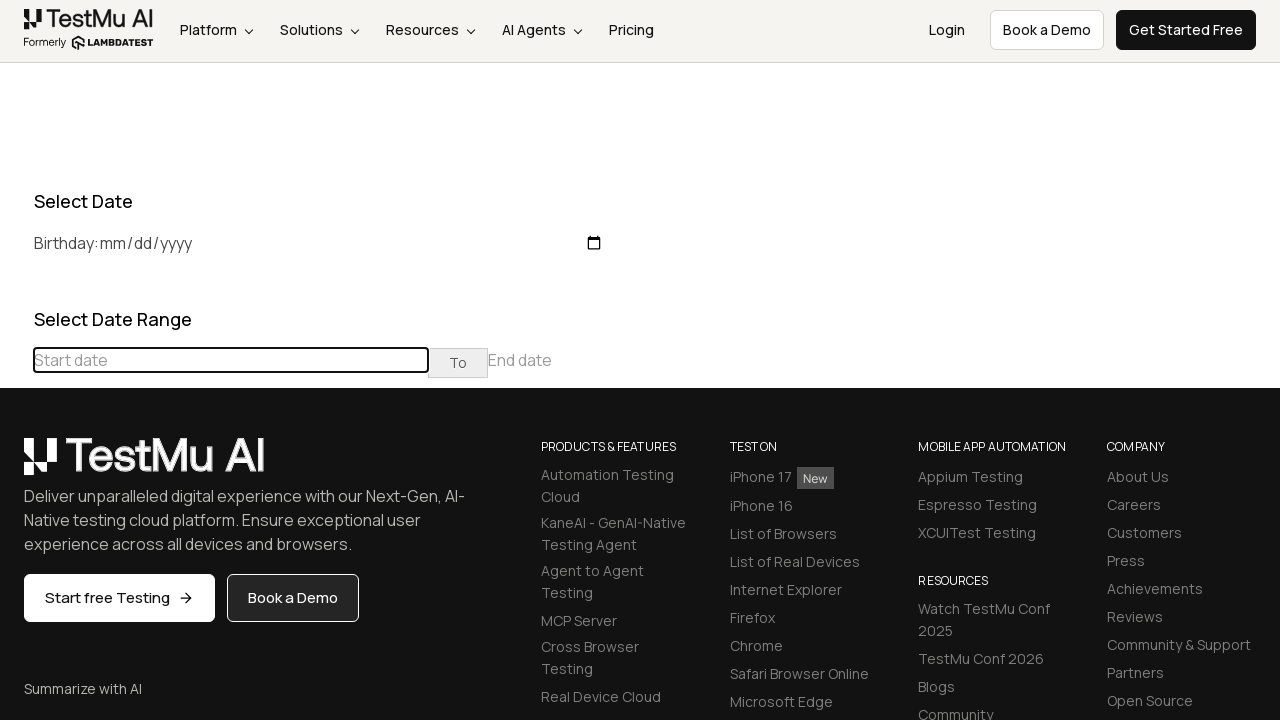

Clicked next month button to navigate to April 2030 at (216, 465) on xpath=//div[@class='datepicker-days']//th[@class='next']
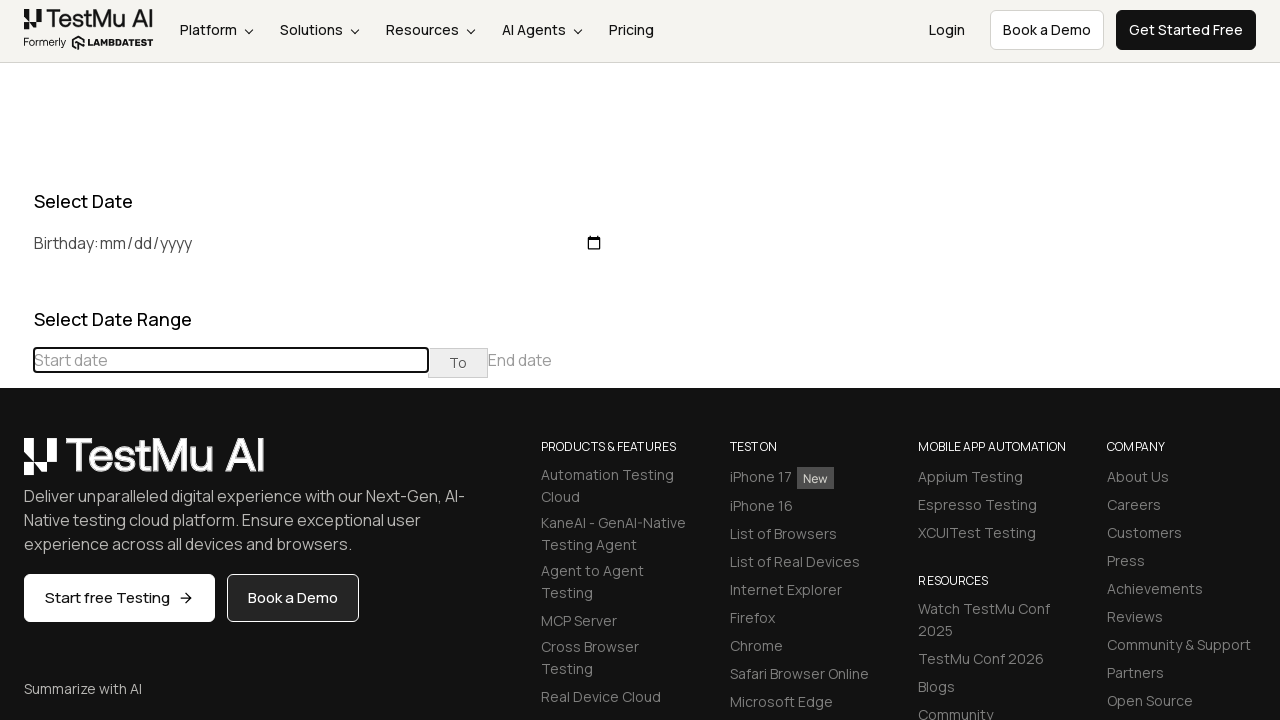

Clicked next month button to navigate to April 2030 at (216, 465) on xpath=//div[@class='datepicker-days']//th[@class='next']
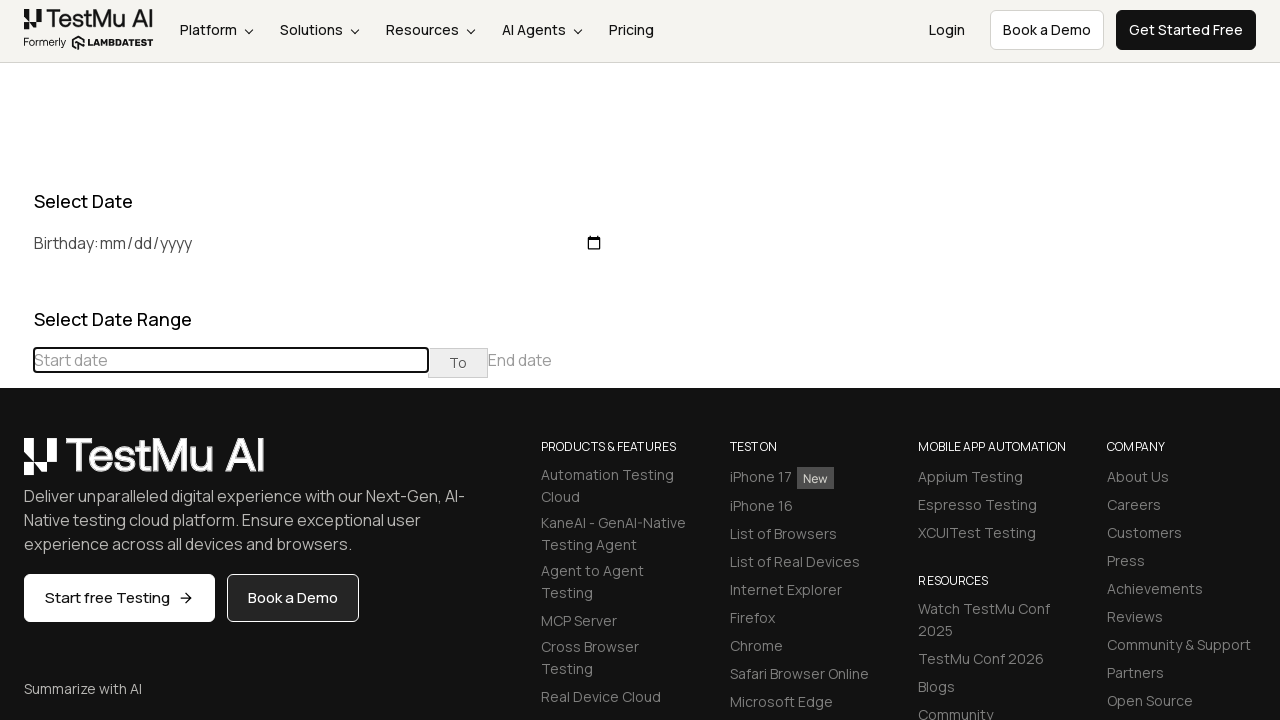

Clicked next month button to navigate to April 2030 at (216, 465) on xpath=//div[@class='datepicker-days']//th[@class='next']
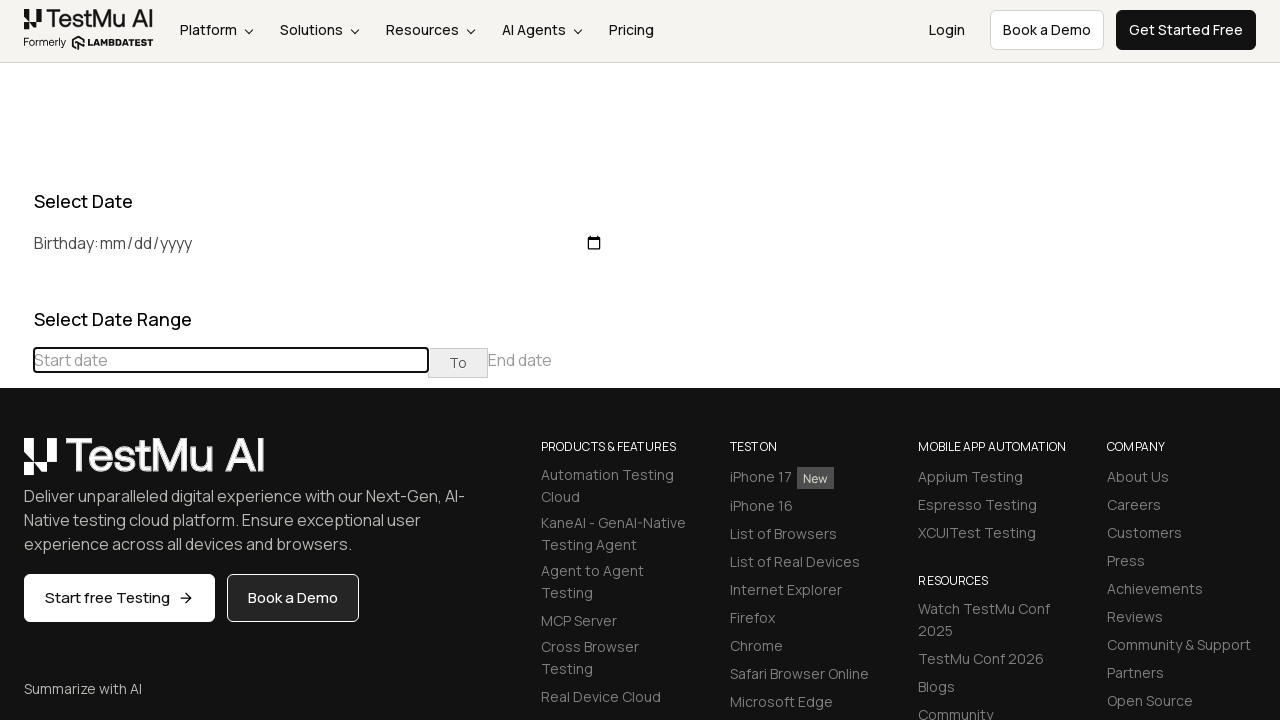

Clicked next month button to navigate to April 2030 at (216, 465) on xpath=//div[@class='datepicker-days']//th[@class='next']
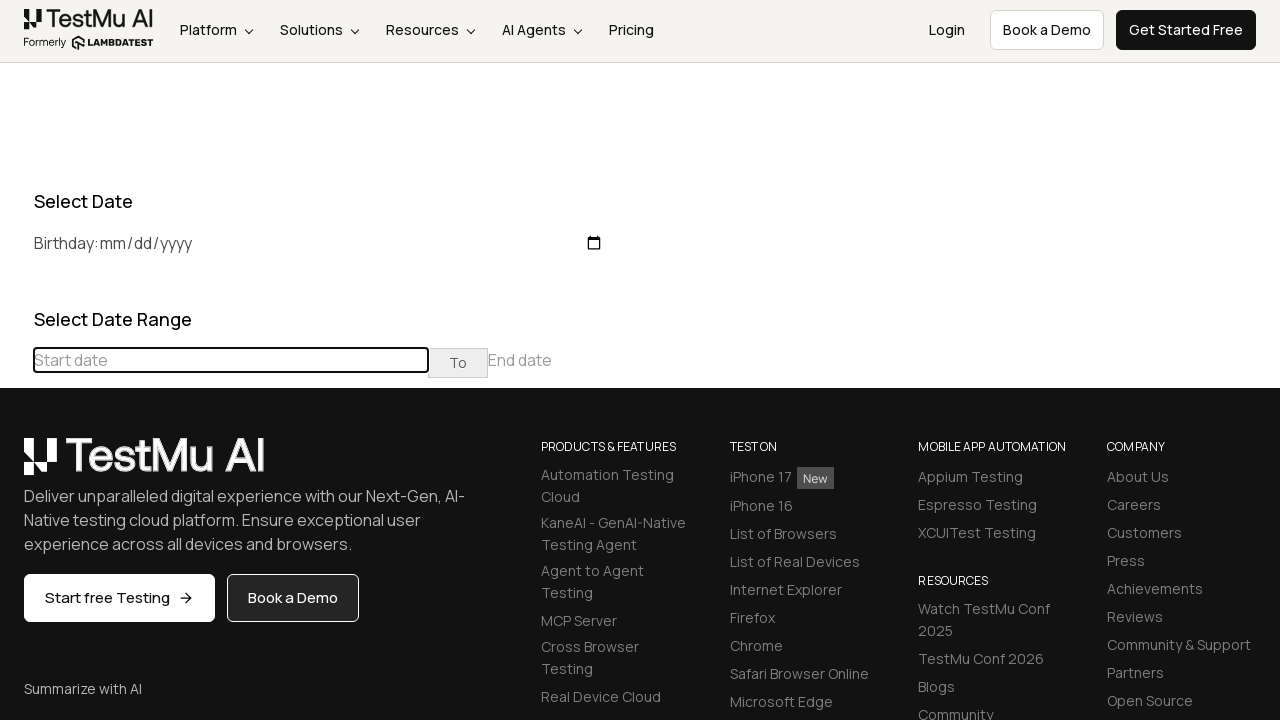

Clicked next month button to navigate to April 2030 at (216, 465) on xpath=//div[@class='datepicker-days']//th[@class='next']
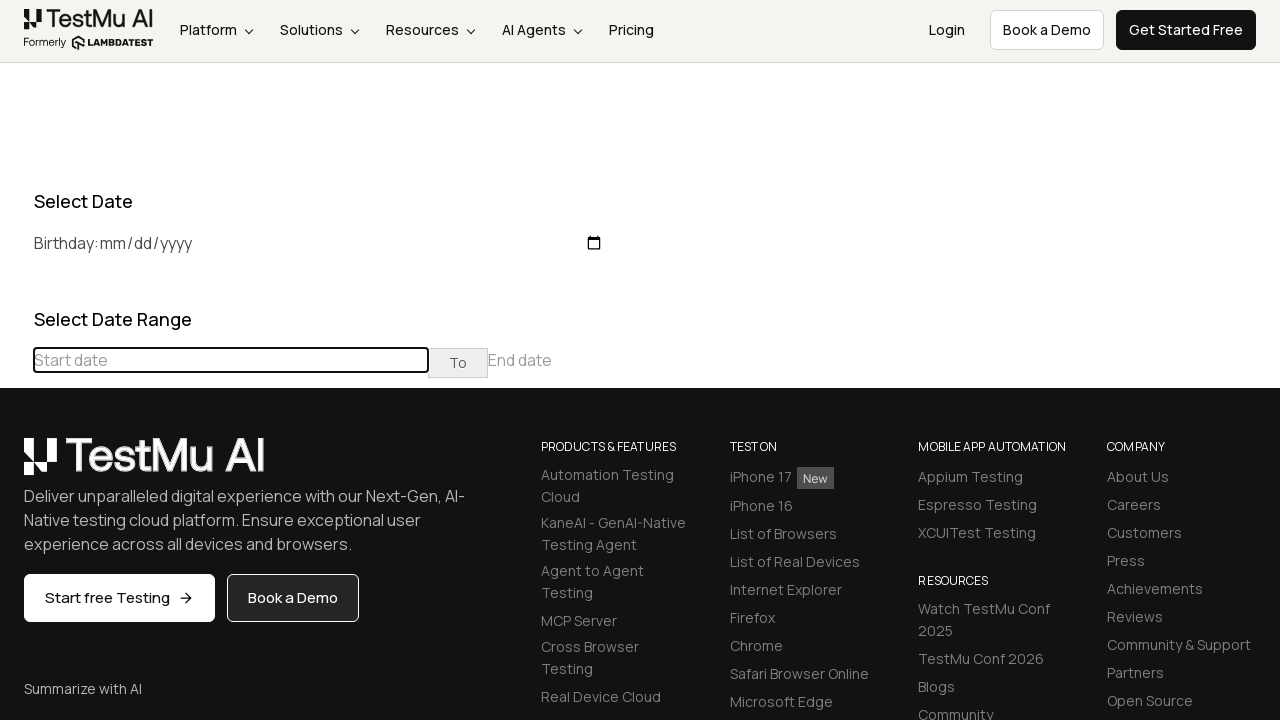

Clicked next month button to navigate to April 2030 at (216, 465) on xpath=//div[@class='datepicker-days']//th[@class='next']
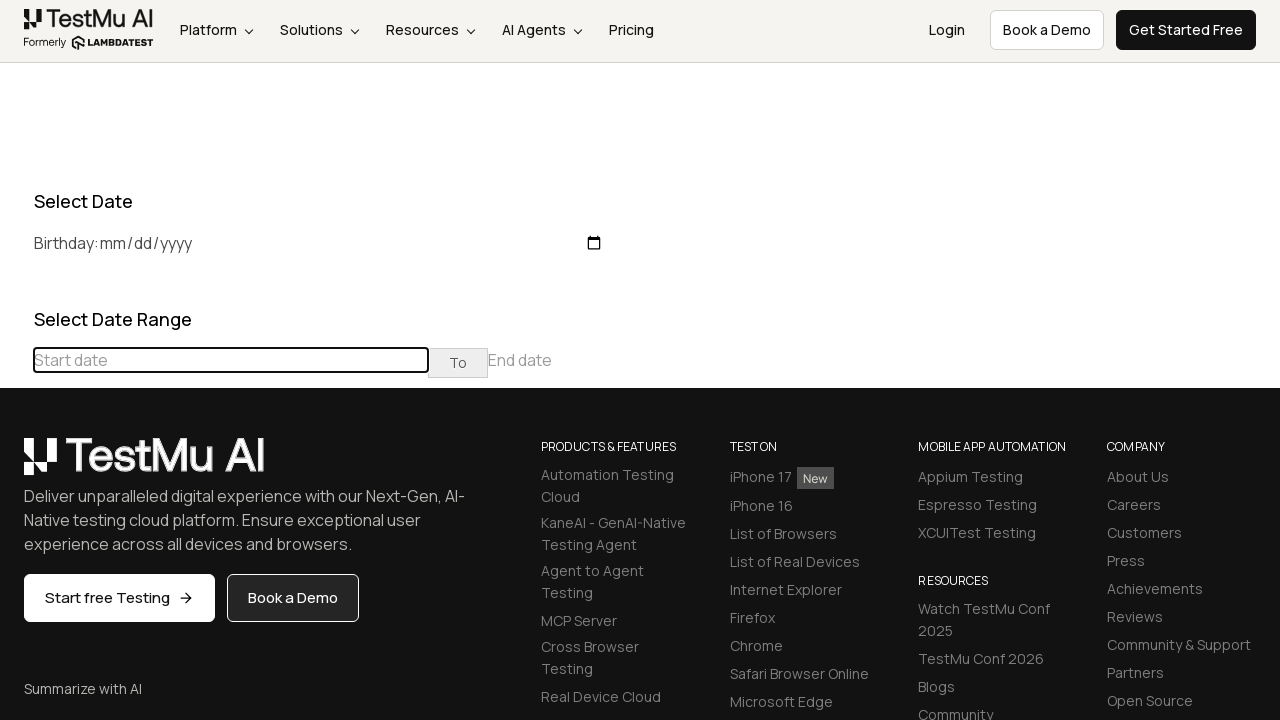

Clicked next month button to navigate to April 2030 at (216, 465) on xpath=//div[@class='datepicker-days']//th[@class='next']
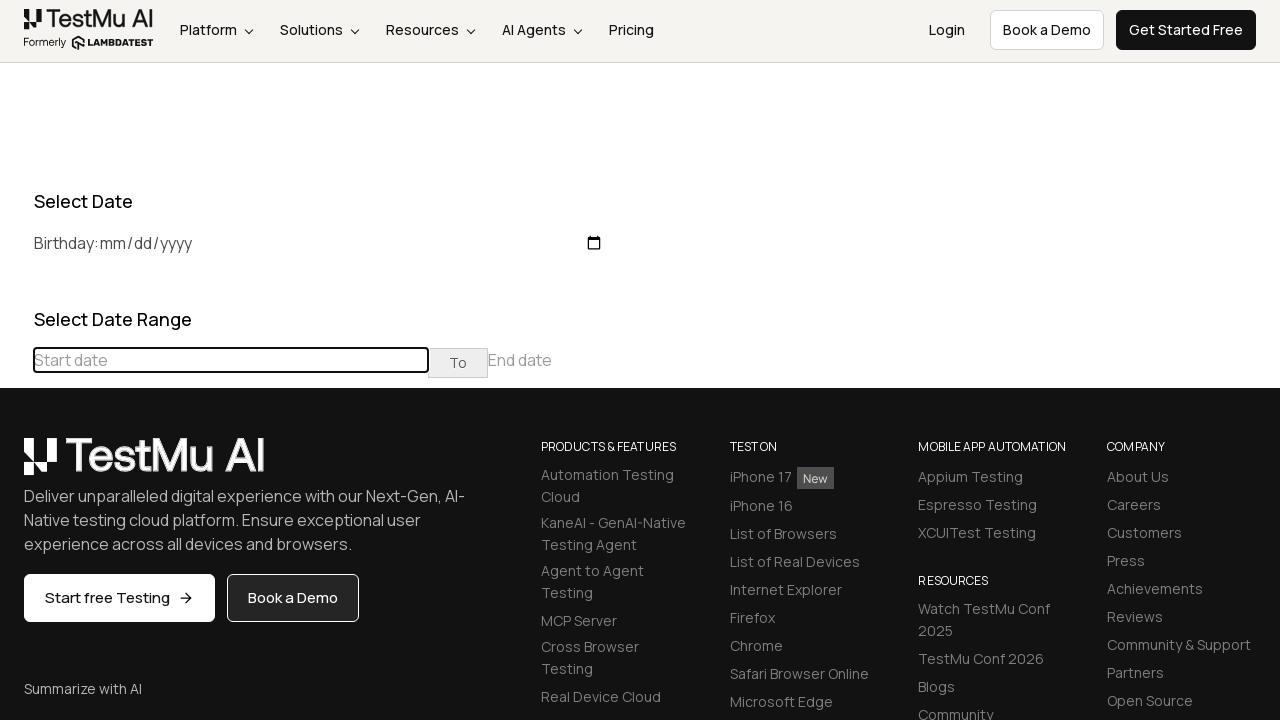

Clicked next month button to navigate to April 2030 at (216, 465) on xpath=//div[@class='datepicker-days']//th[@class='next']
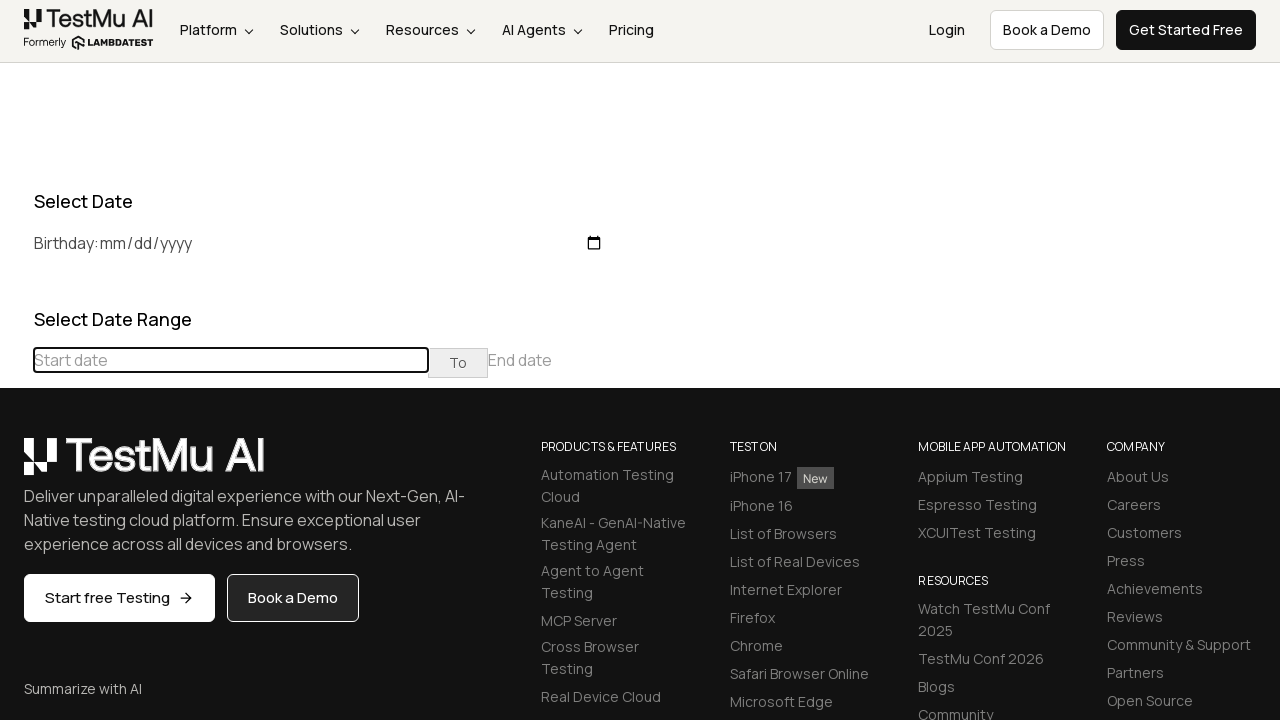

Clicked next month button to navigate to April 2030 at (216, 465) on xpath=//div[@class='datepicker-days']//th[@class='next']
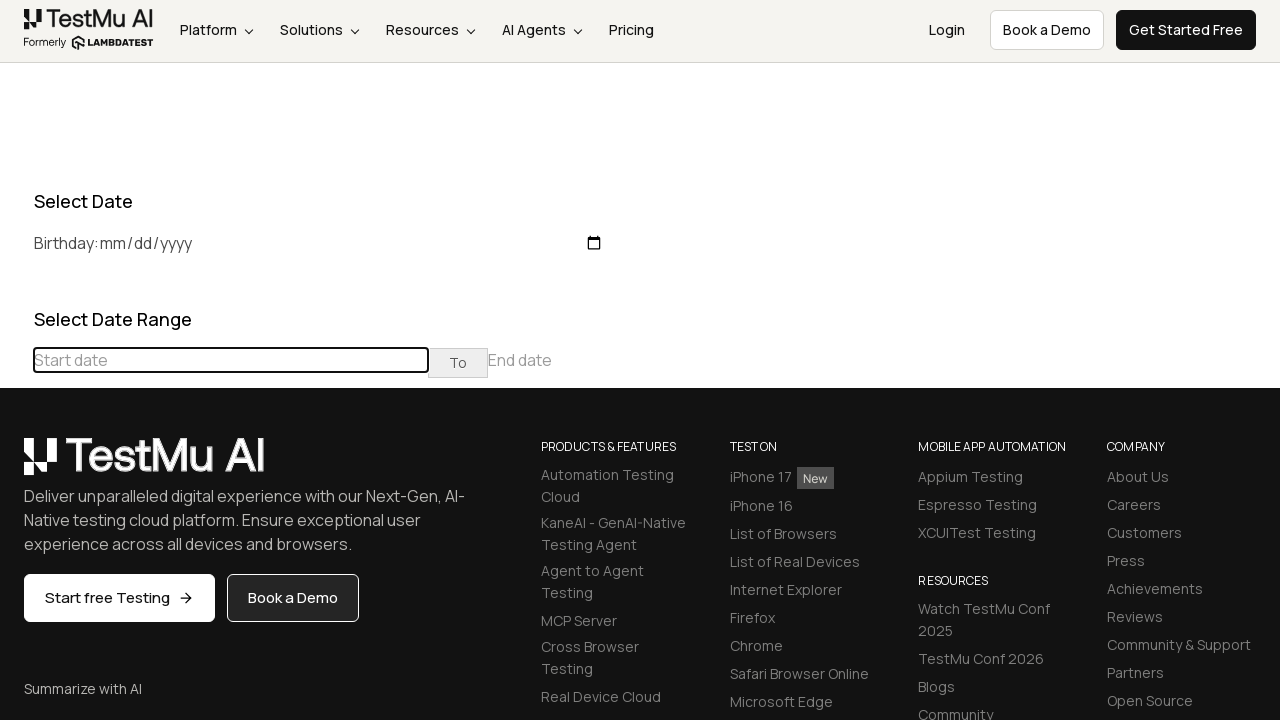

Clicked next month button to navigate to April 2030 at (216, 465) on xpath=//div[@class='datepicker-days']//th[@class='next']
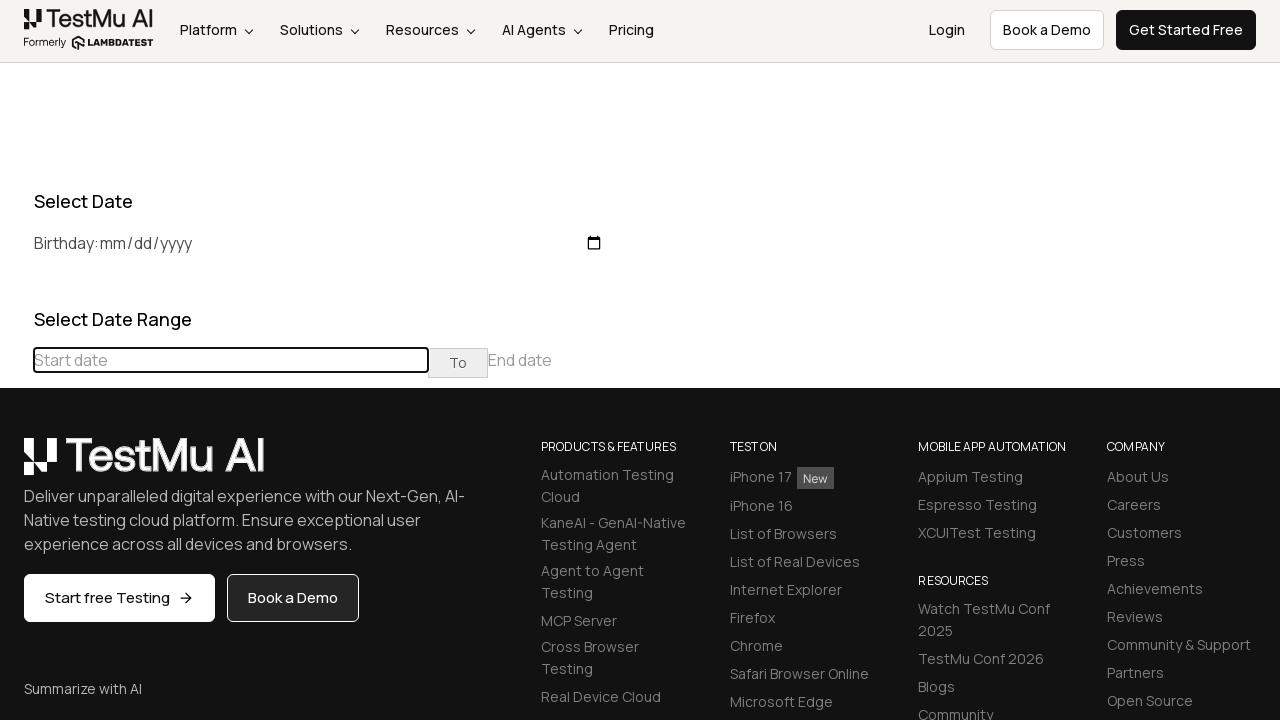

Clicked next month button to navigate to April 2030 at (216, 465) on xpath=//div[@class='datepicker-days']//th[@class='next']
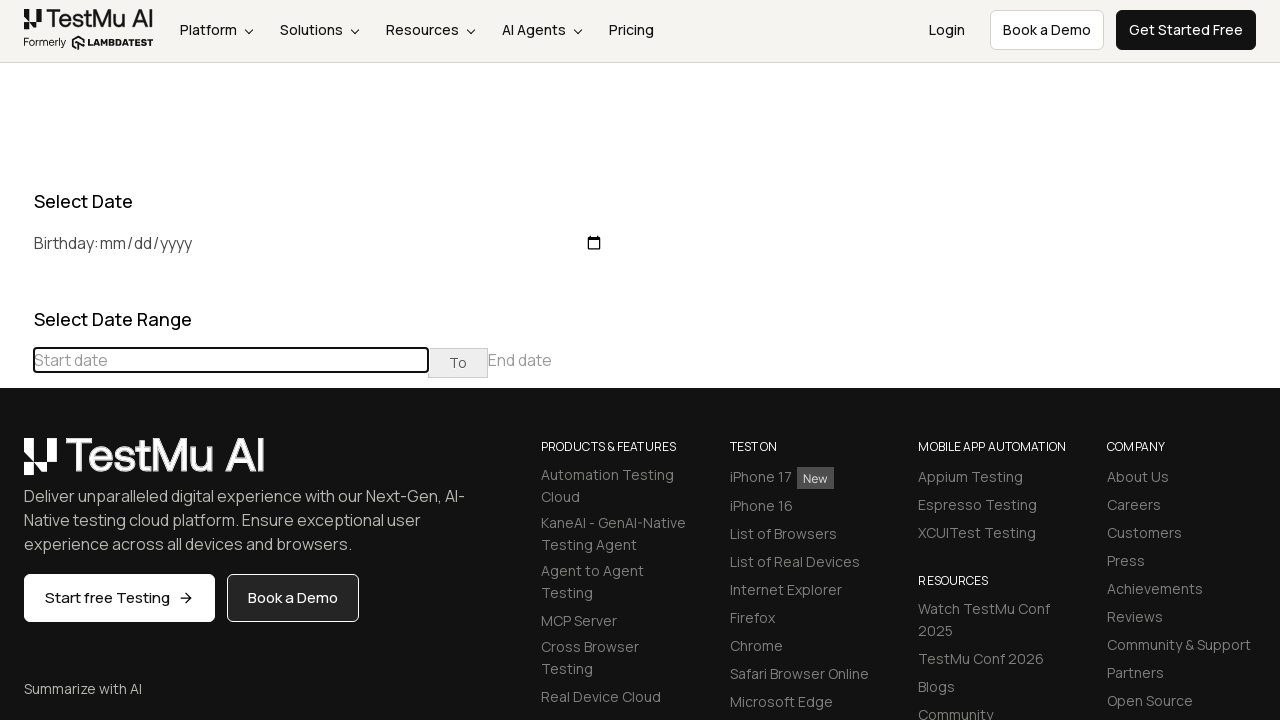

Clicked next month button to navigate to April 2030 at (216, 465) on xpath=//div[@class='datepicker-days']//th[@class='next']
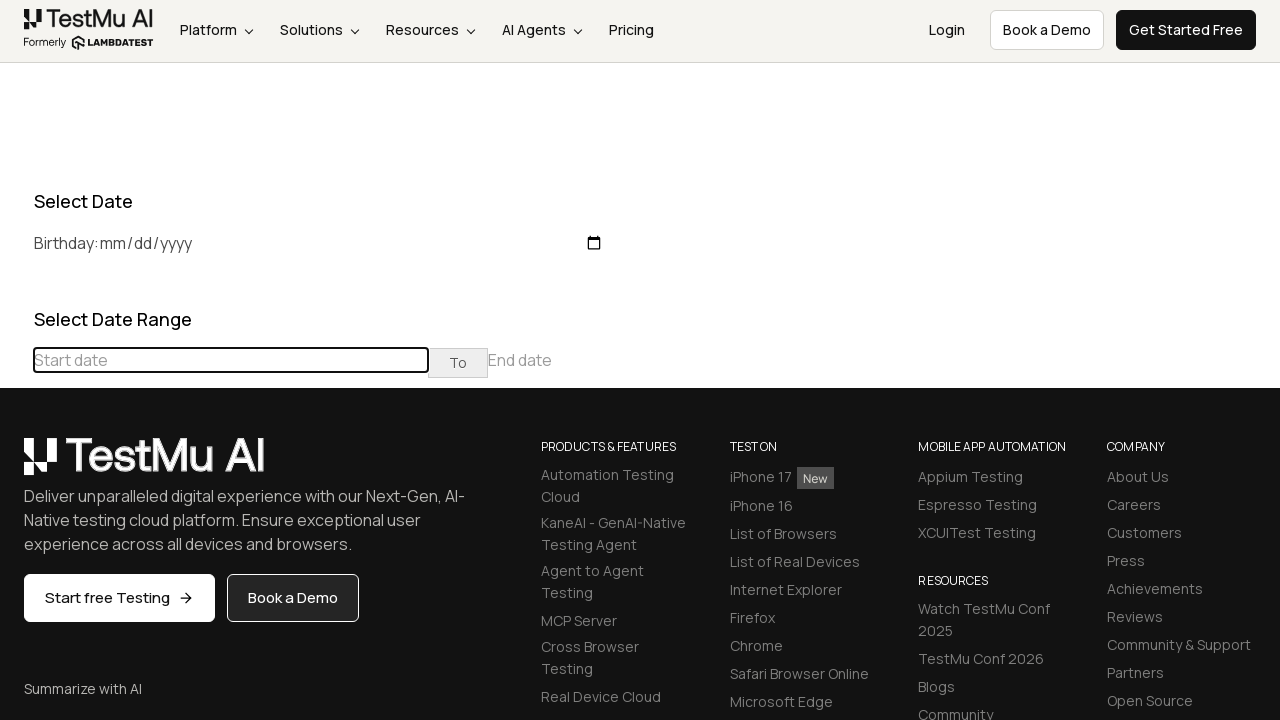

Clicked next month button to navigate to April 2030 at (216, 465) on xpath=//div[@class='datepicker-days']//th[@class='next']
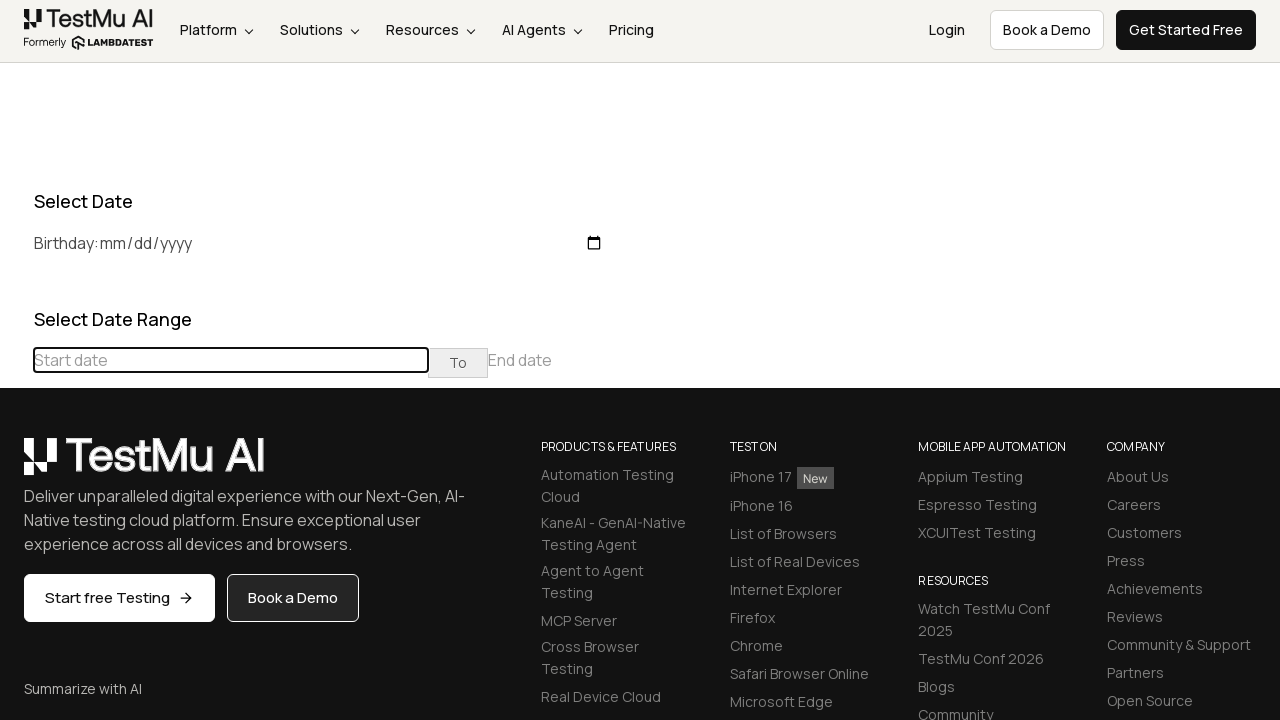

Clicked next month button to navigate to April 2030 at (216, 465) on xpath=//div[@class='datepicker-days']//th[@class='next']
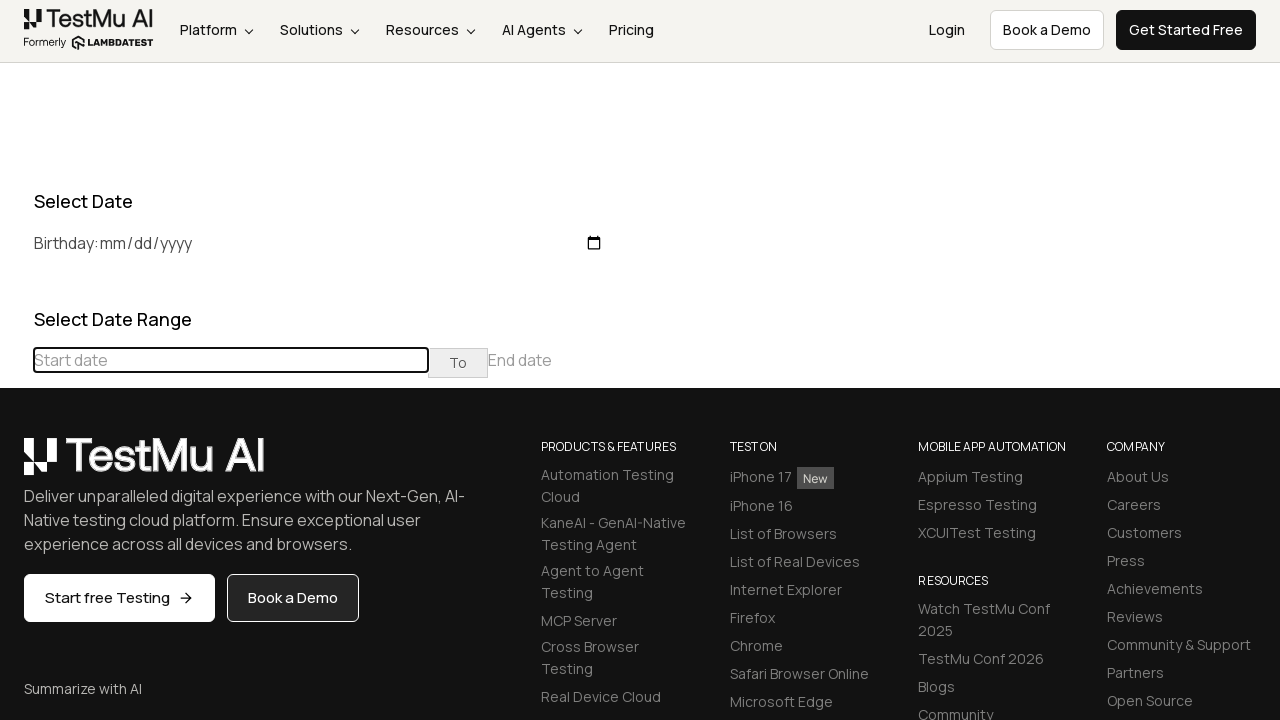

Clicked next month button to navigate to April 2030 at (216, 465) on xpath=//div[@class='datepicker-days']//th[@class='next']
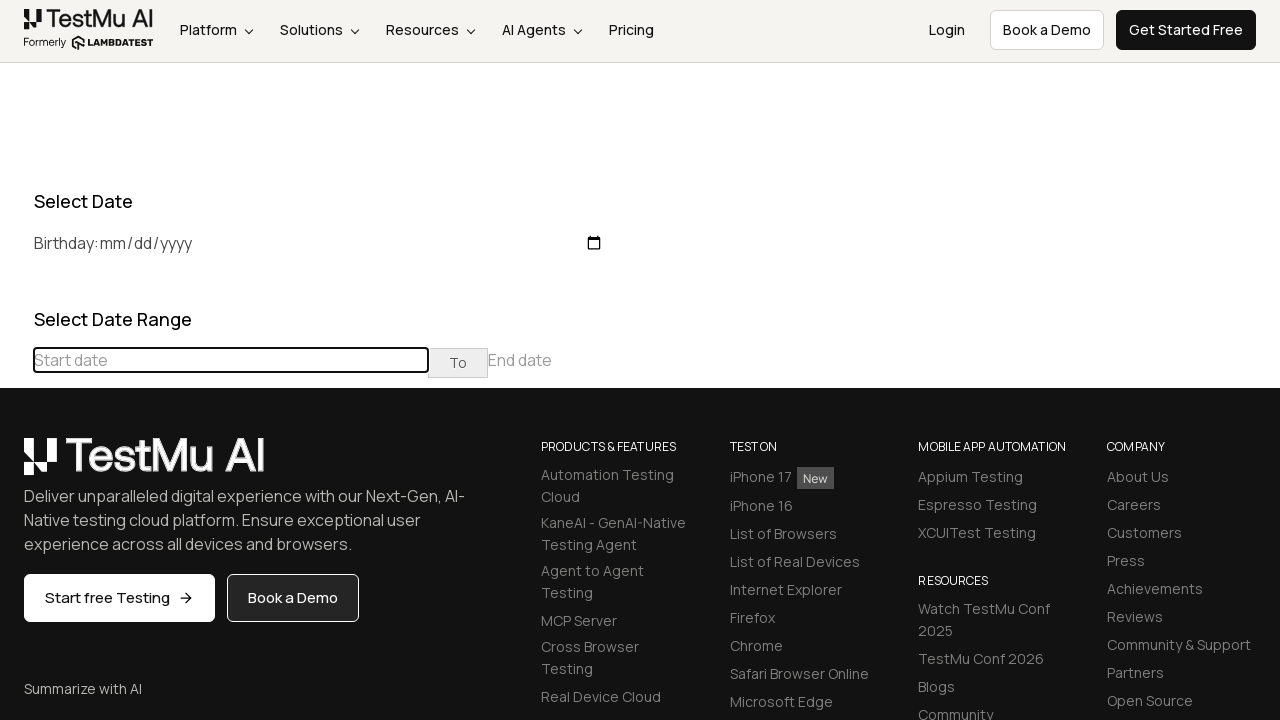

Clicked next month button to navigate to April 2030 at (216, 465) on xpath=//div[@class='datepicker-days']//th[@class='next']
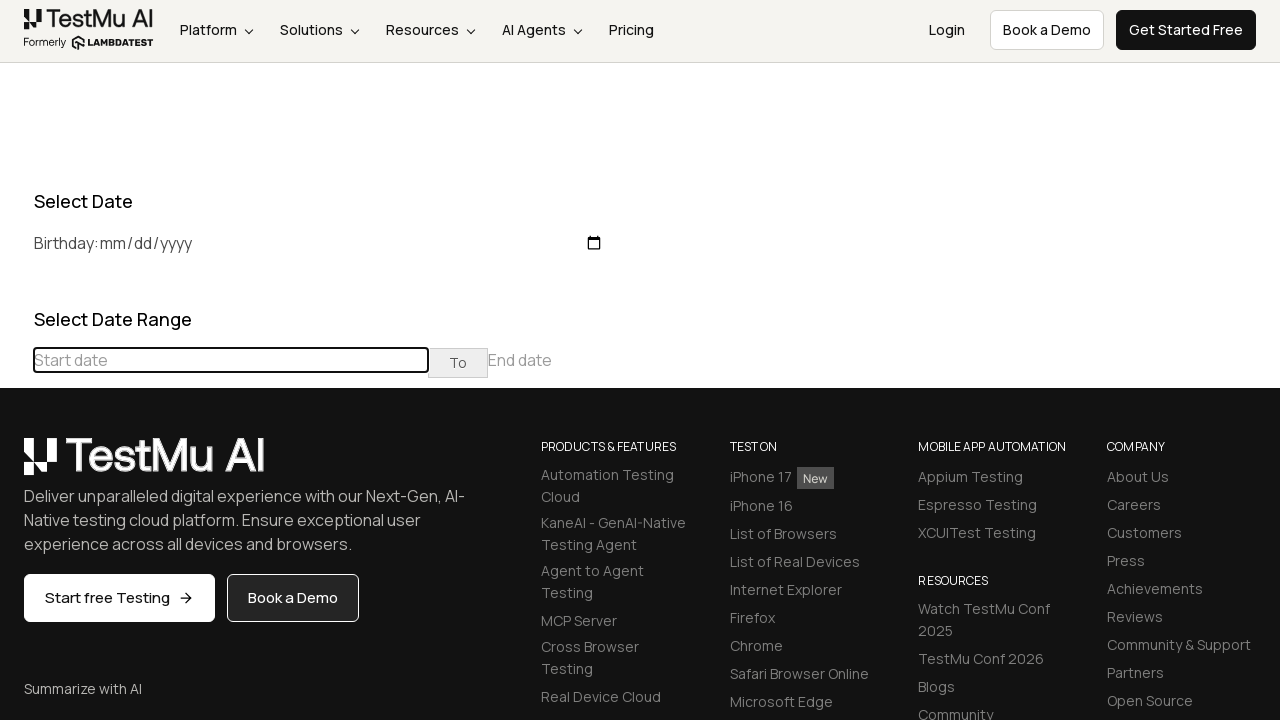

Clicked next month button to navigate to April 2030 at (216, 465) on xpath=//div[@class='datepicker-days']//th[@class='next']
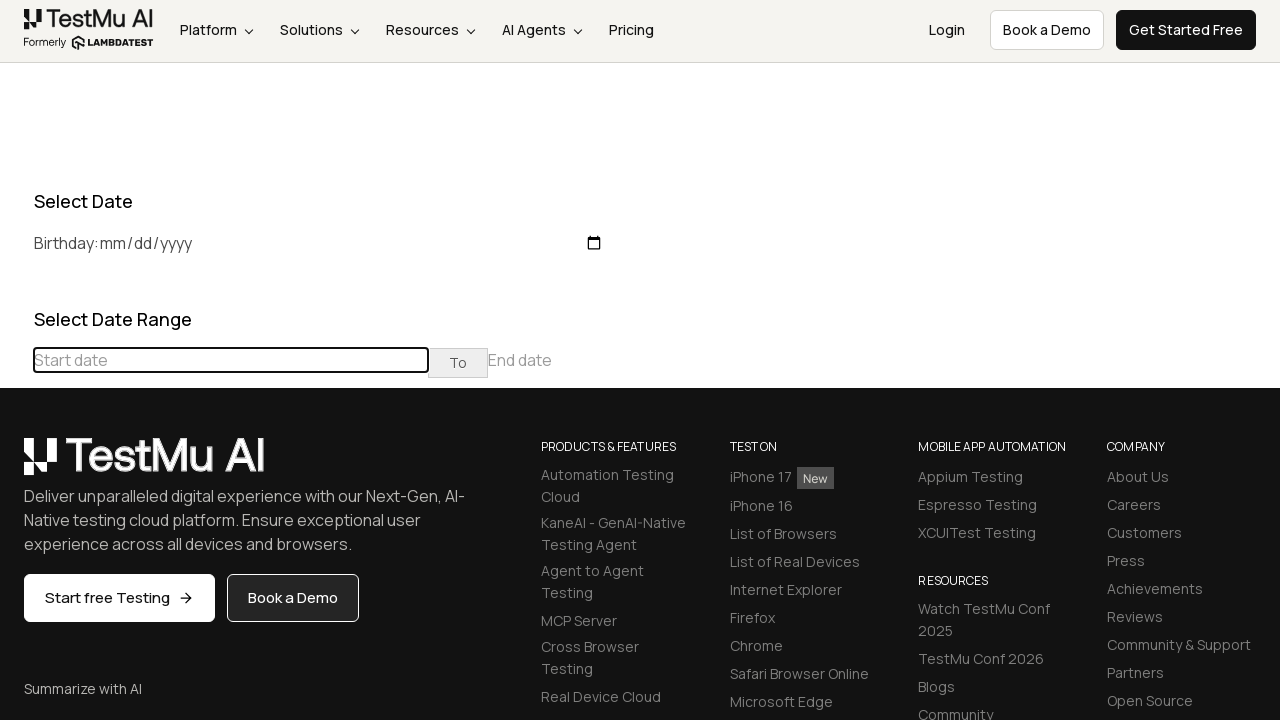

Selected date 24 from calendar for April 2030 at (119, 635) on //td[normalize-space()='24']
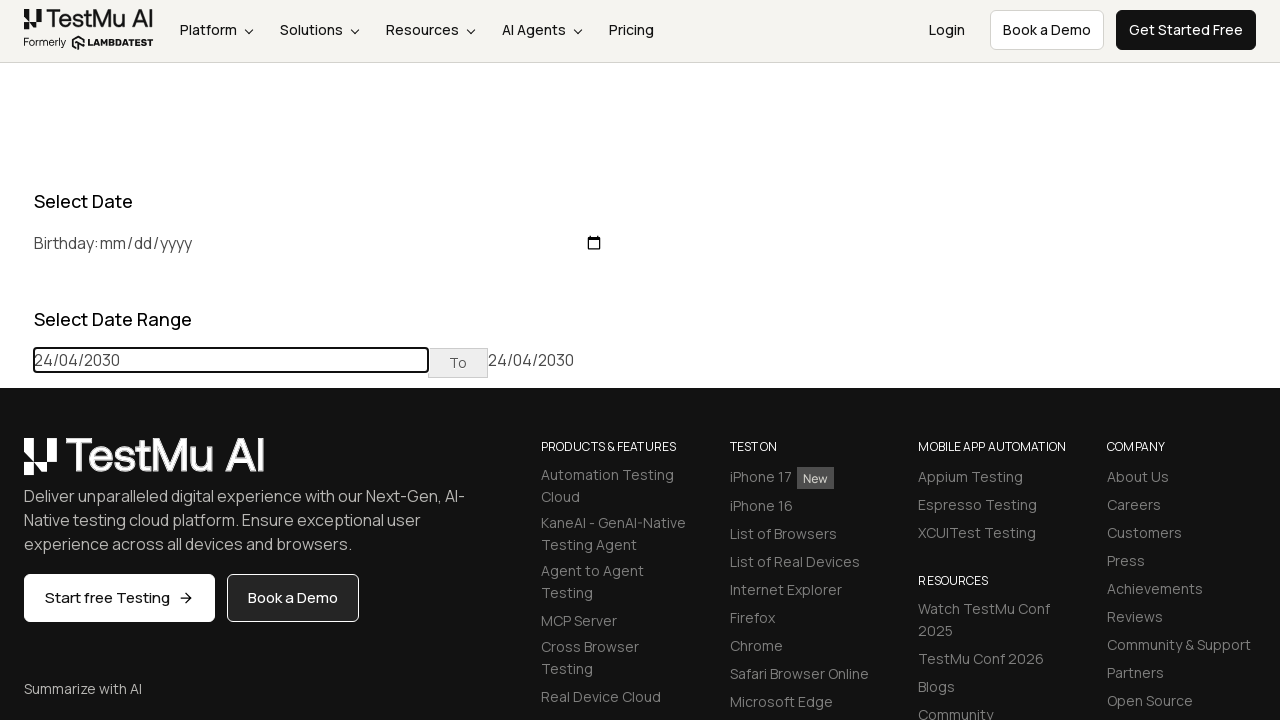

Reloaded the page
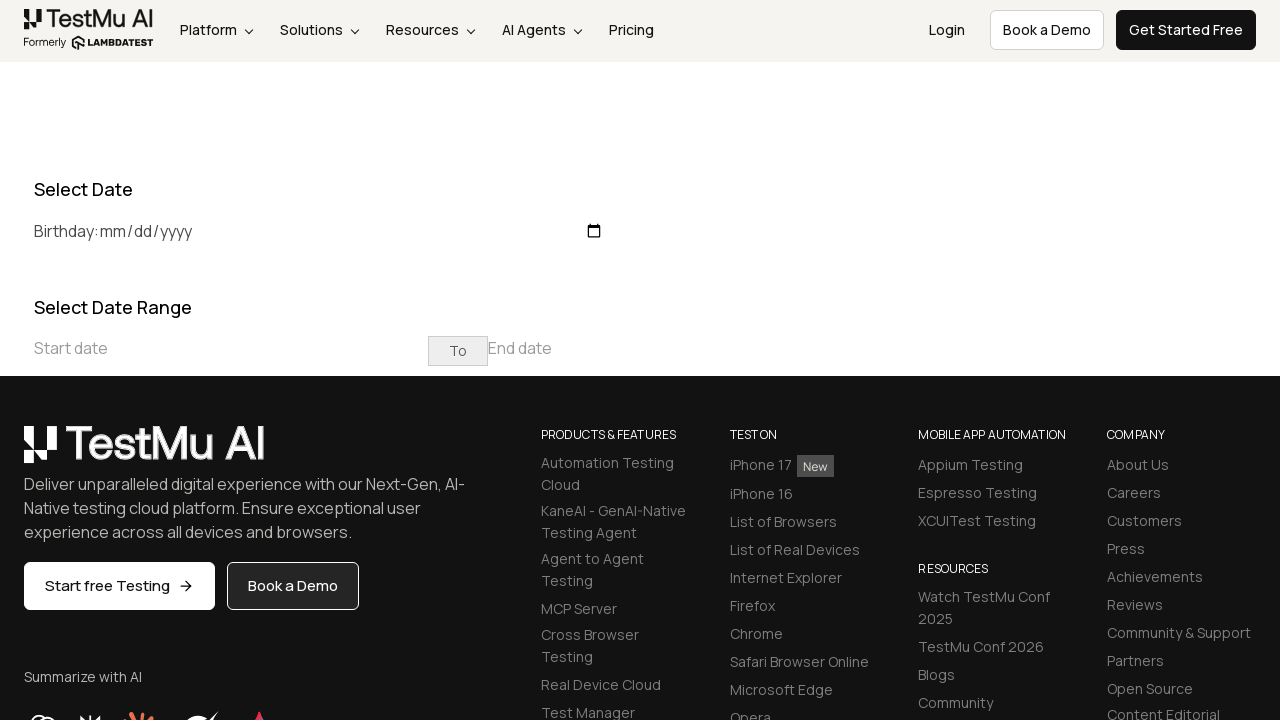

Clicked on start date input to open date picker at (231, 348) on xpath=//input[@placeholder='Start date']
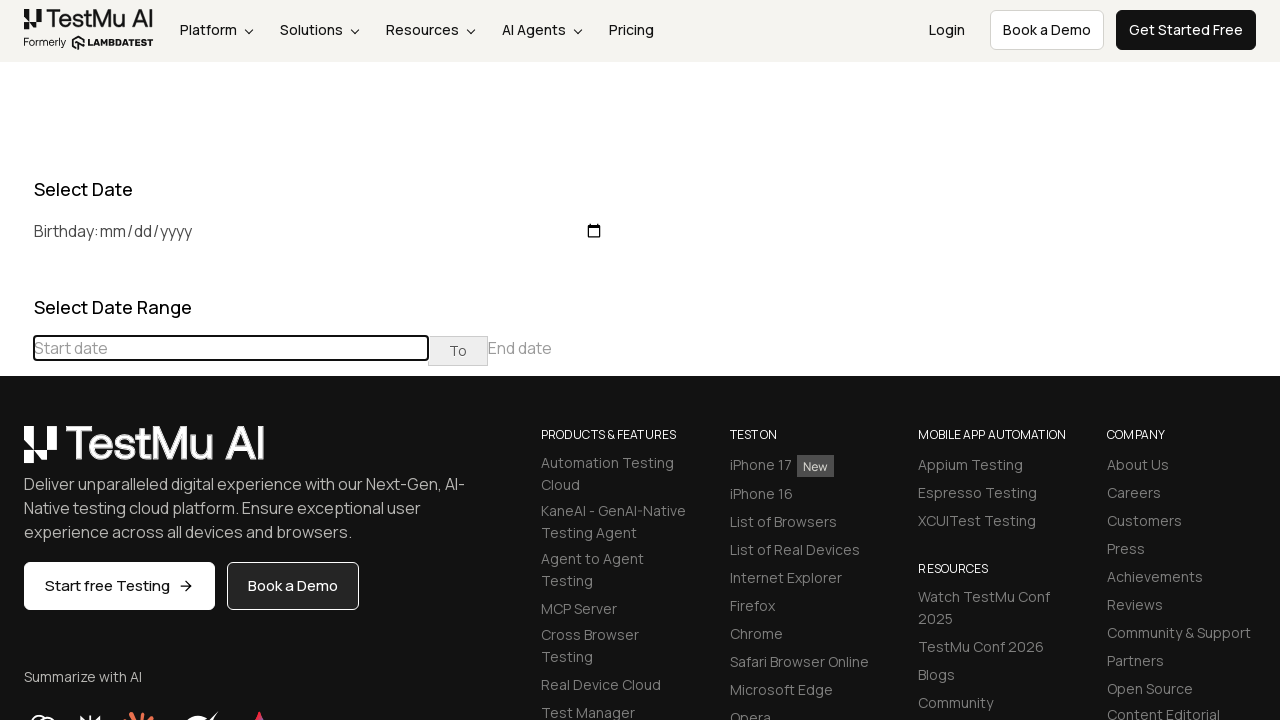

Clicked next month button to navigate to July 2026 at (216, 361) on xpath=//div[@class='datepicker-days']//th[@class='next']
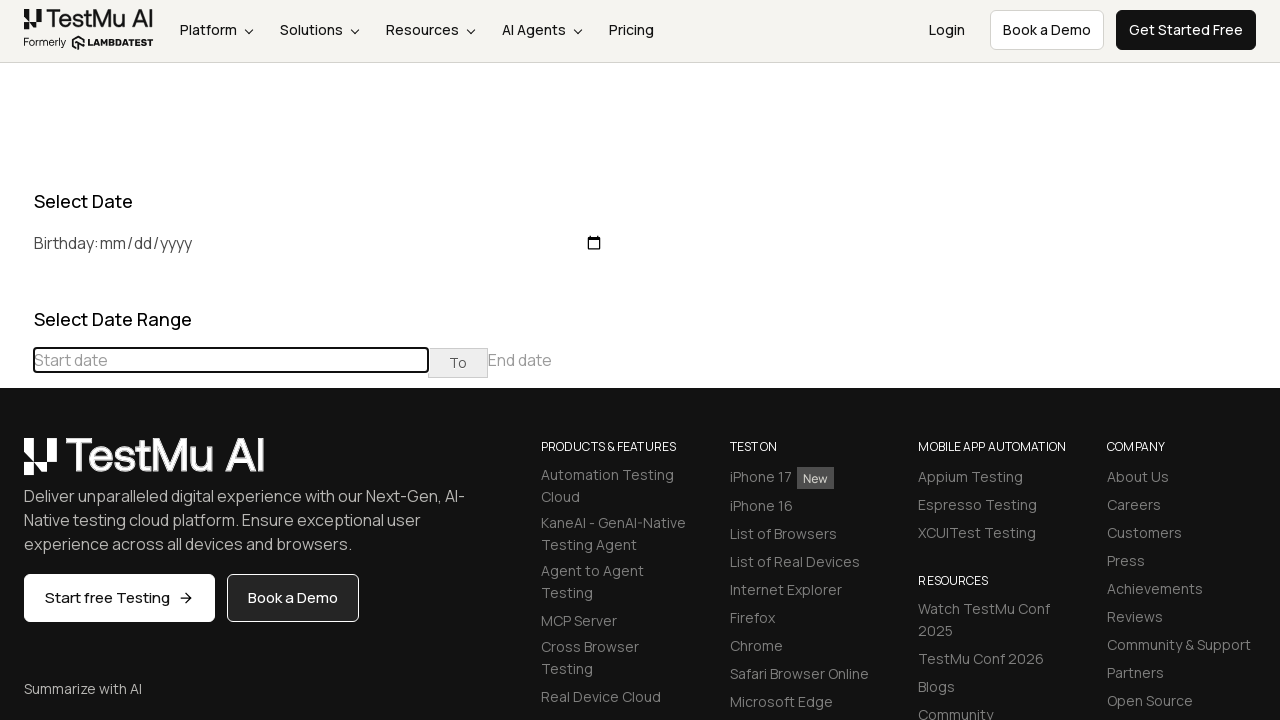

Clicked next month button to navigate to July 2026 at (216, 465) on xpath=//div[@class='datepicker-days']//th[@class='next']
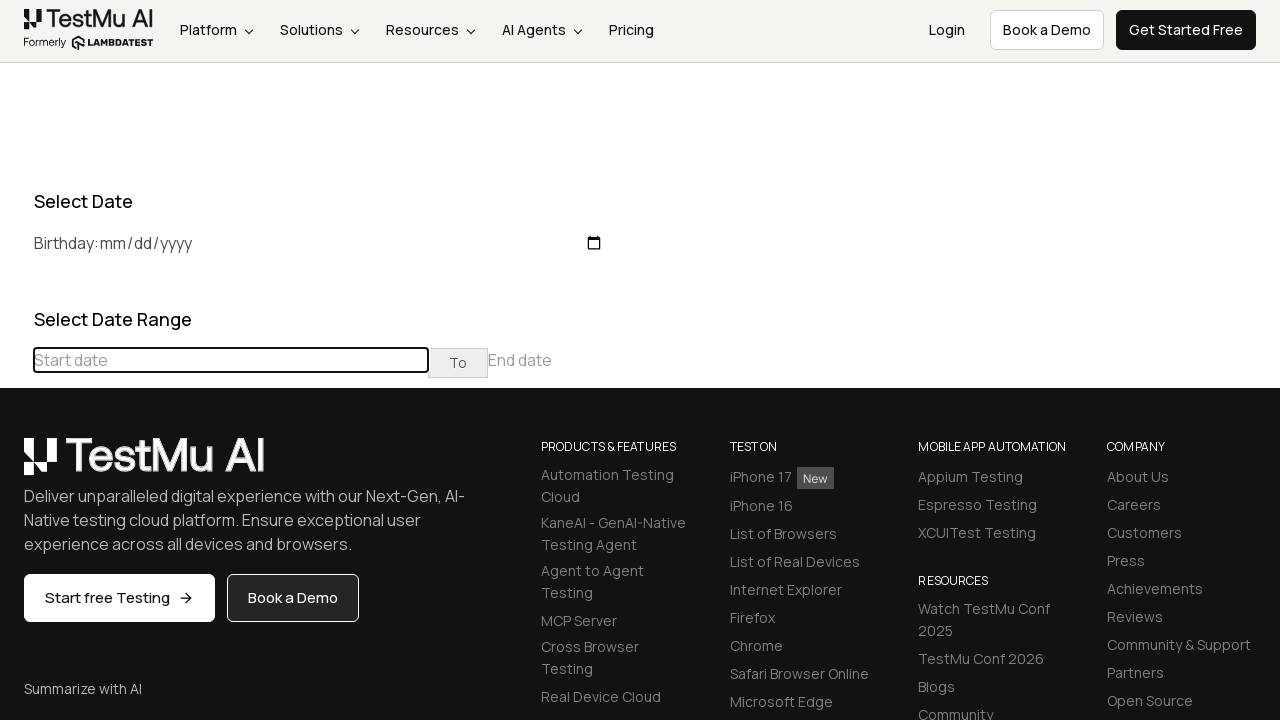

Clicked next month button to navigate to July 2026 at (216, 465) on xpath=//div[@class='datepicker-days']//th[@class='next']
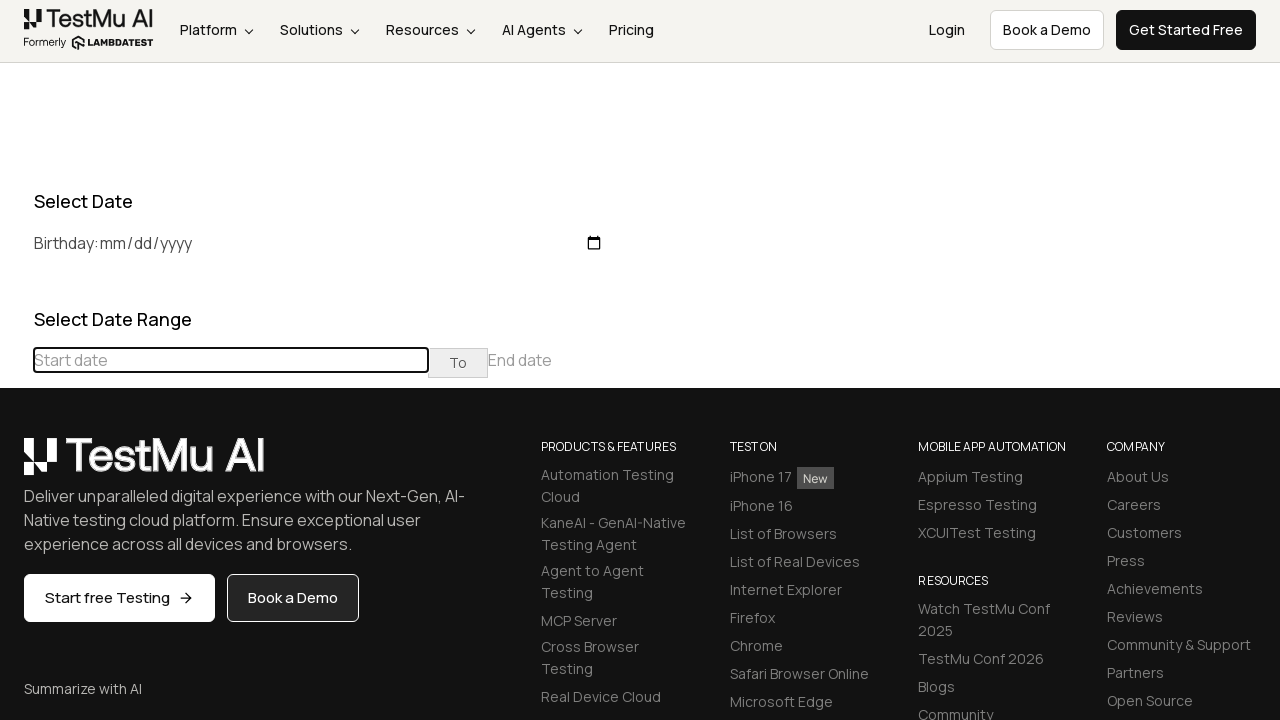

Clicked next month button to navigate to July 2026 at (216, 465) on xpath=//div[@class='datepicker-days']//th[@class='next']
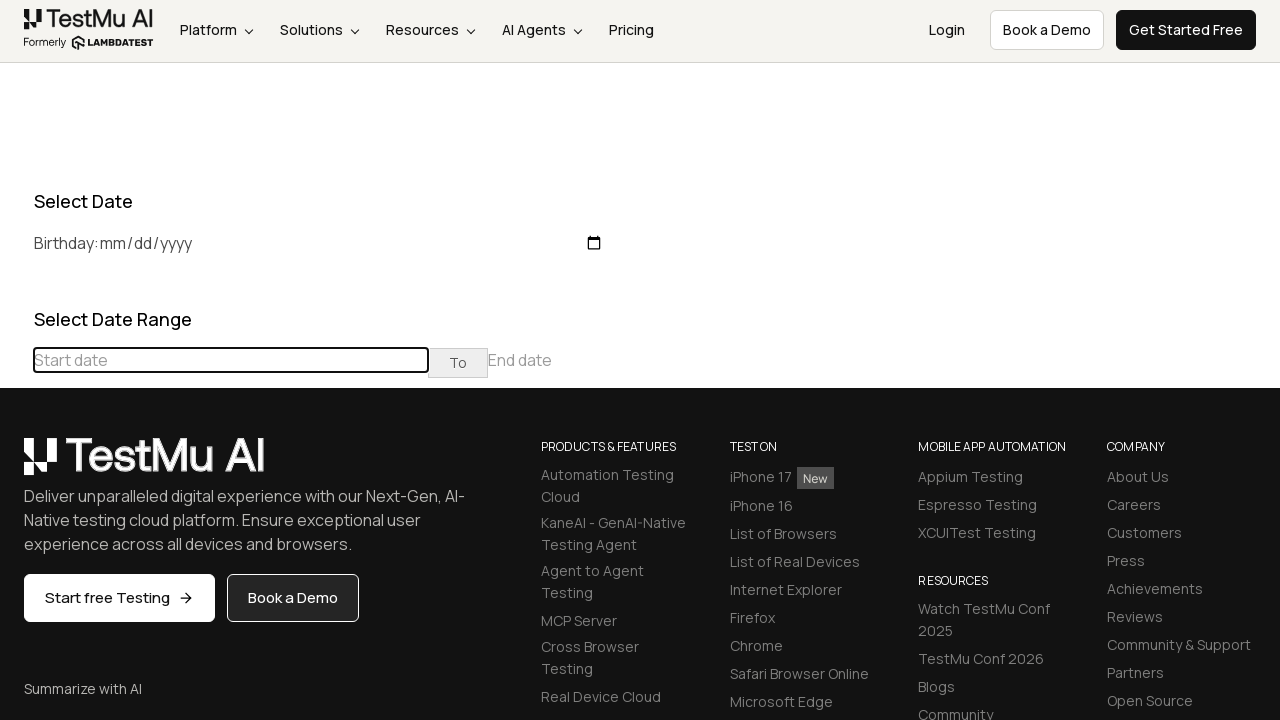

Selected date 15 from calendar for July 2026 at (119, 601) on //td[normalize-space()='15']
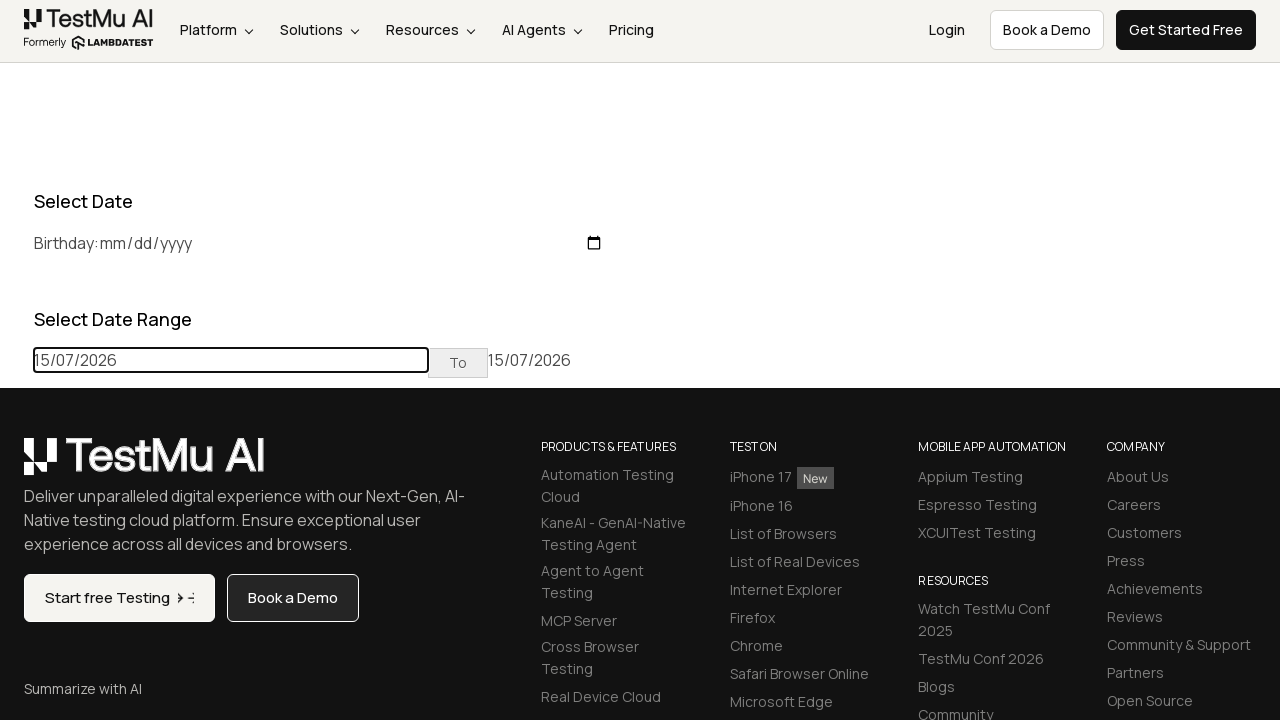

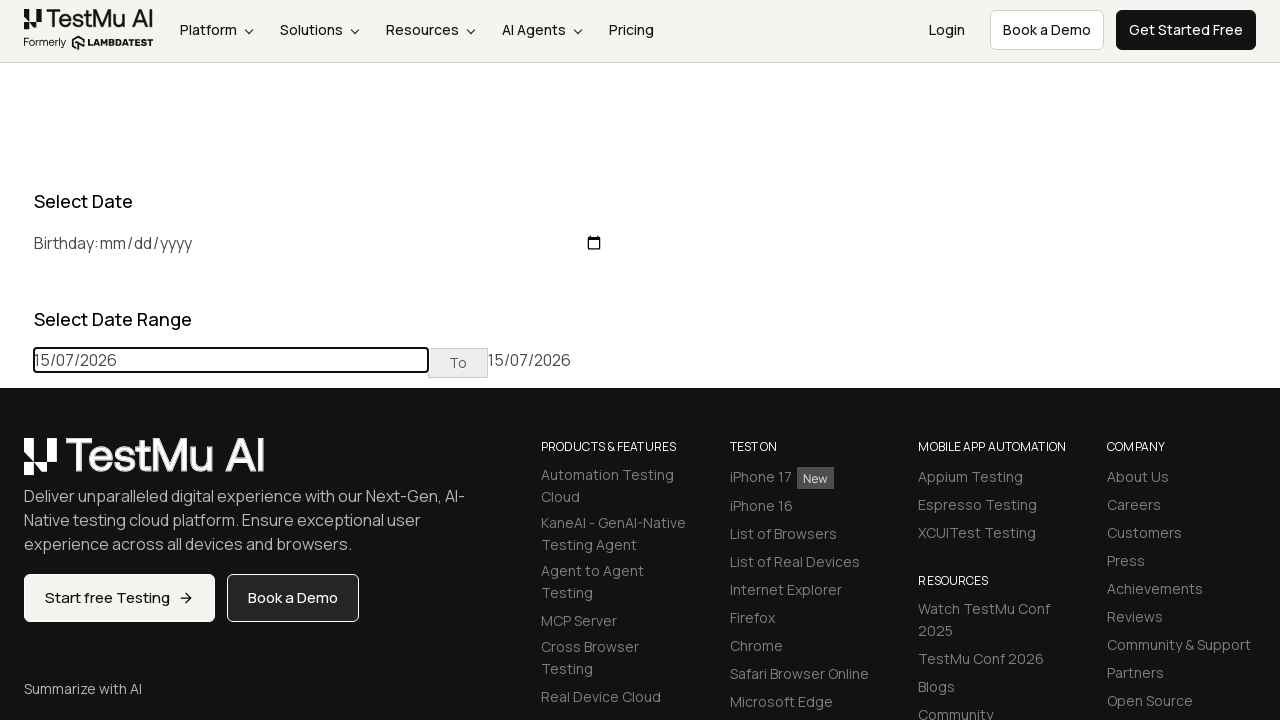